Tests selecting all checkboxes on a form page by iterating through each checkbox and clicking them, then verifying all are selected

Starting URL: https://automationfc.github.io/multiple-fields/

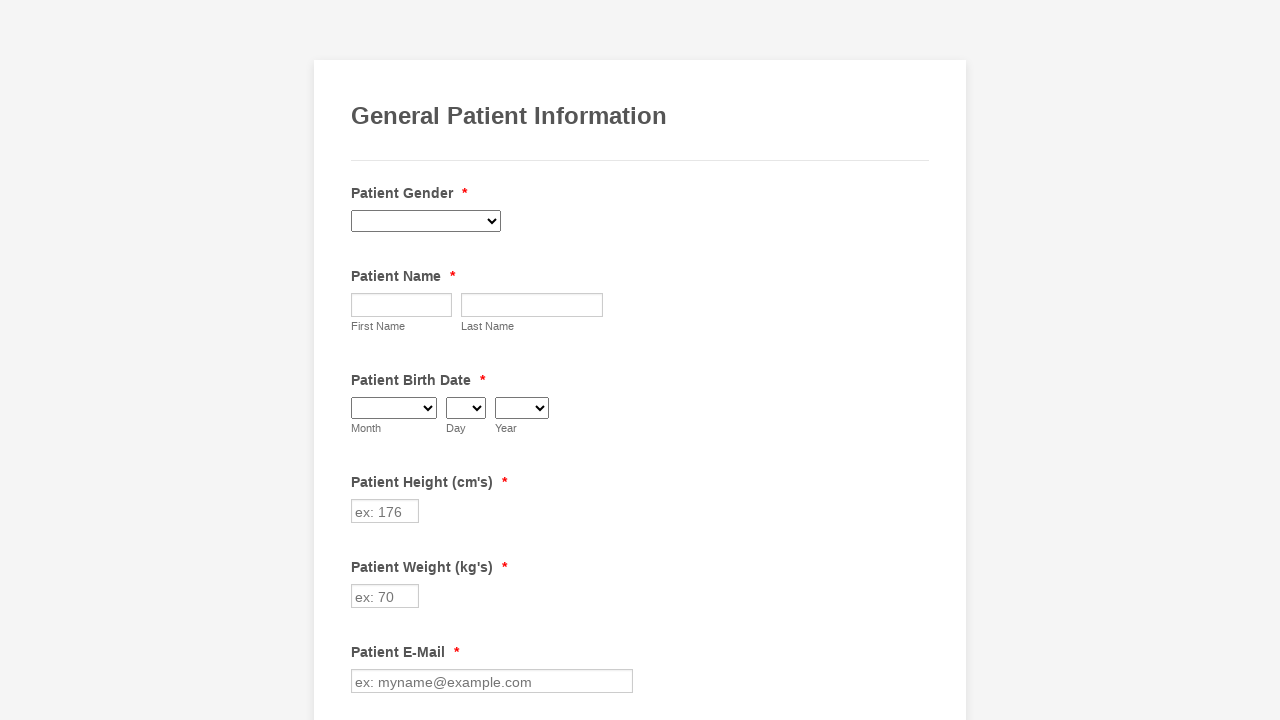

Waited for checkboxes to load on the form page
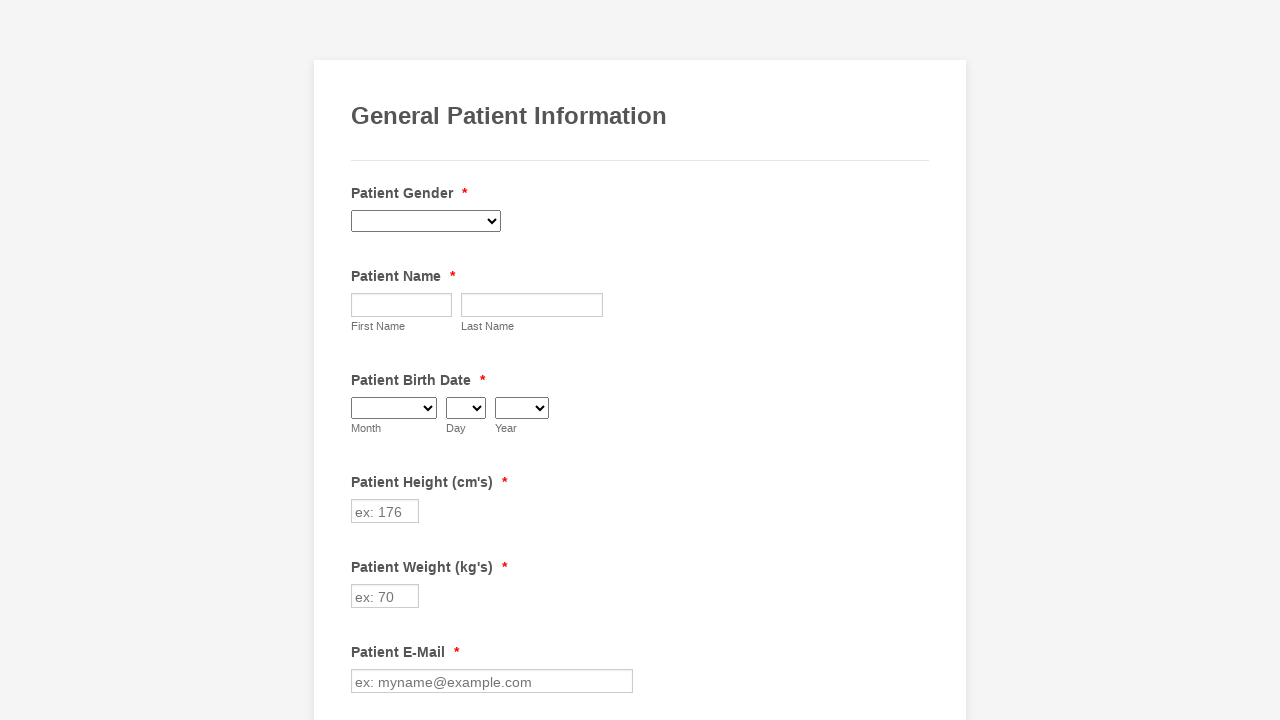

Located all checkboxes on the form
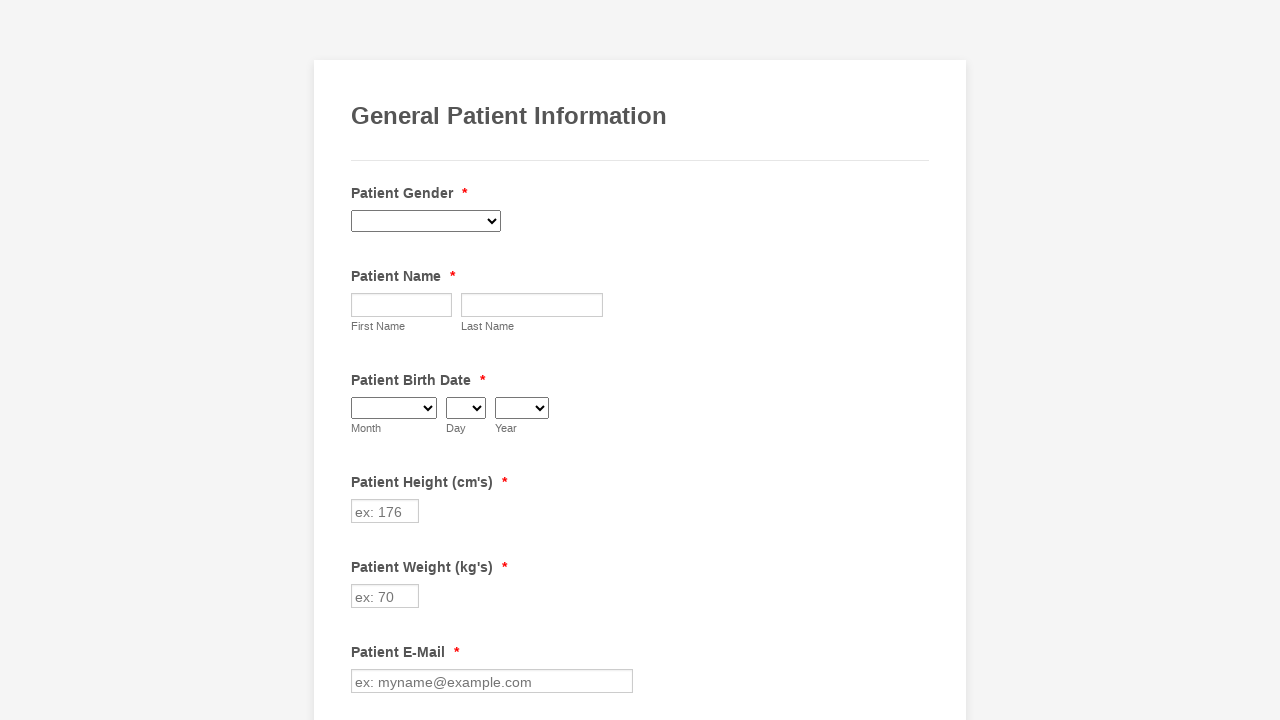

Found 29 checkboxes to select
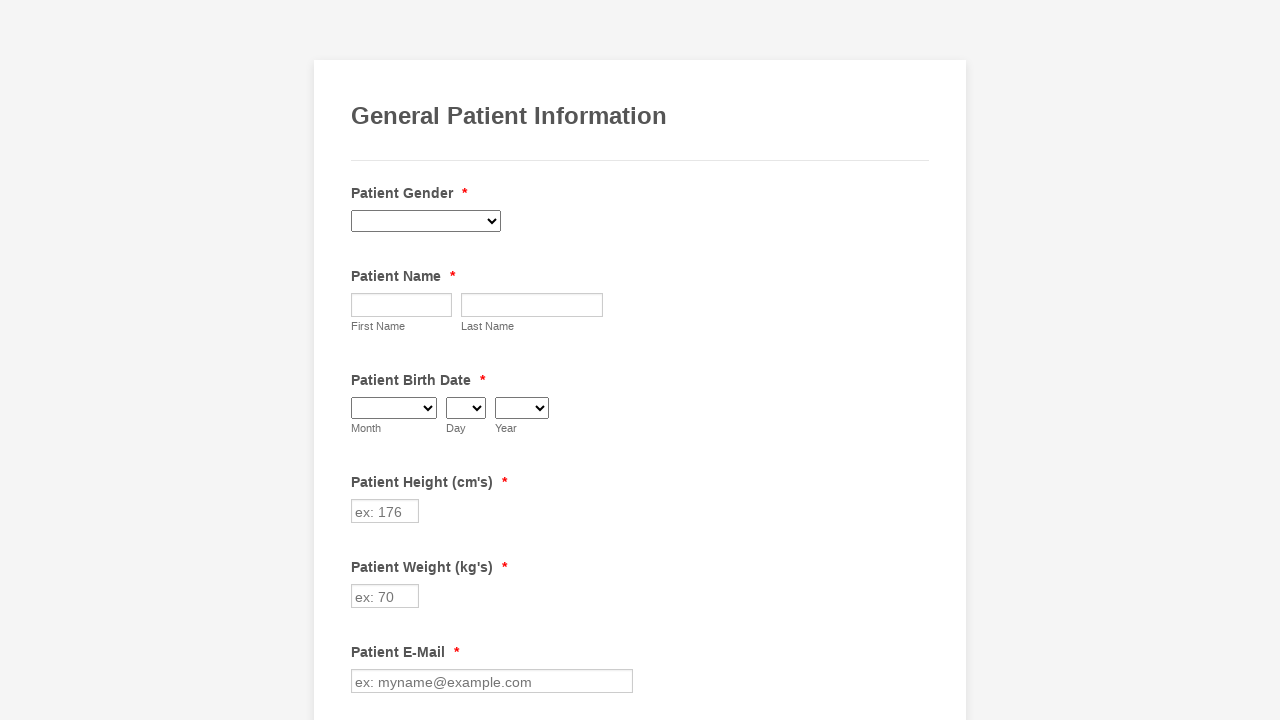

Clicked checkbox 1 of 29 at (362, 360) on div.form-single-column input.form-checkbox >> nth=0
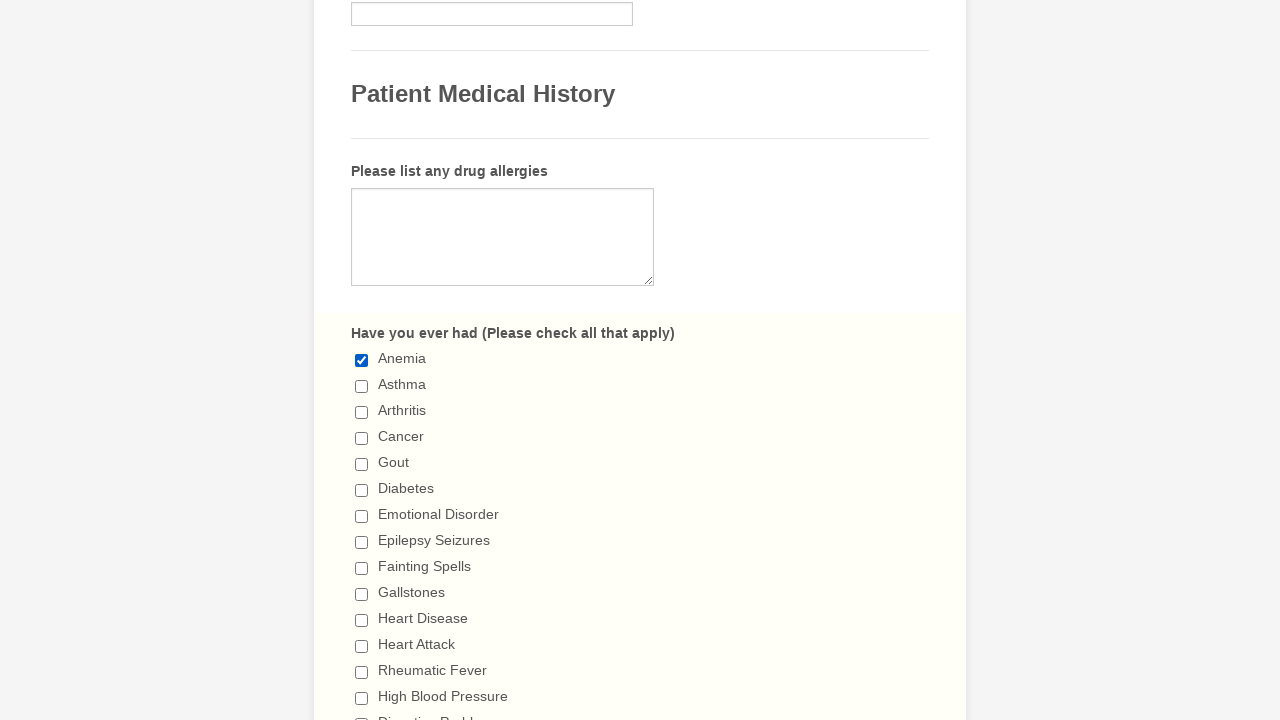

Clicked checkbox 2 of 29 at (362, 386) on div.form-single-column input.form-checkbox >> nth=1
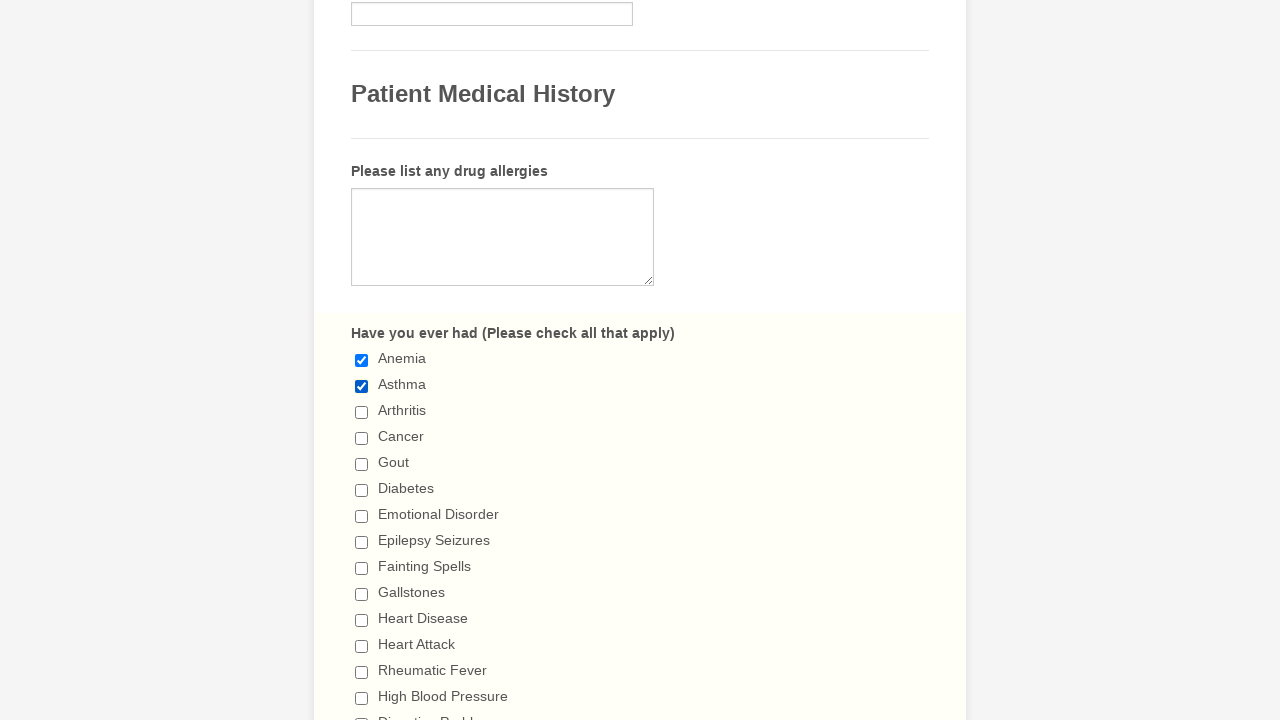

Clicked checkbox 3 of 29 at (362, 412) on div.form-single-column input.form-checkbox >> nth=2
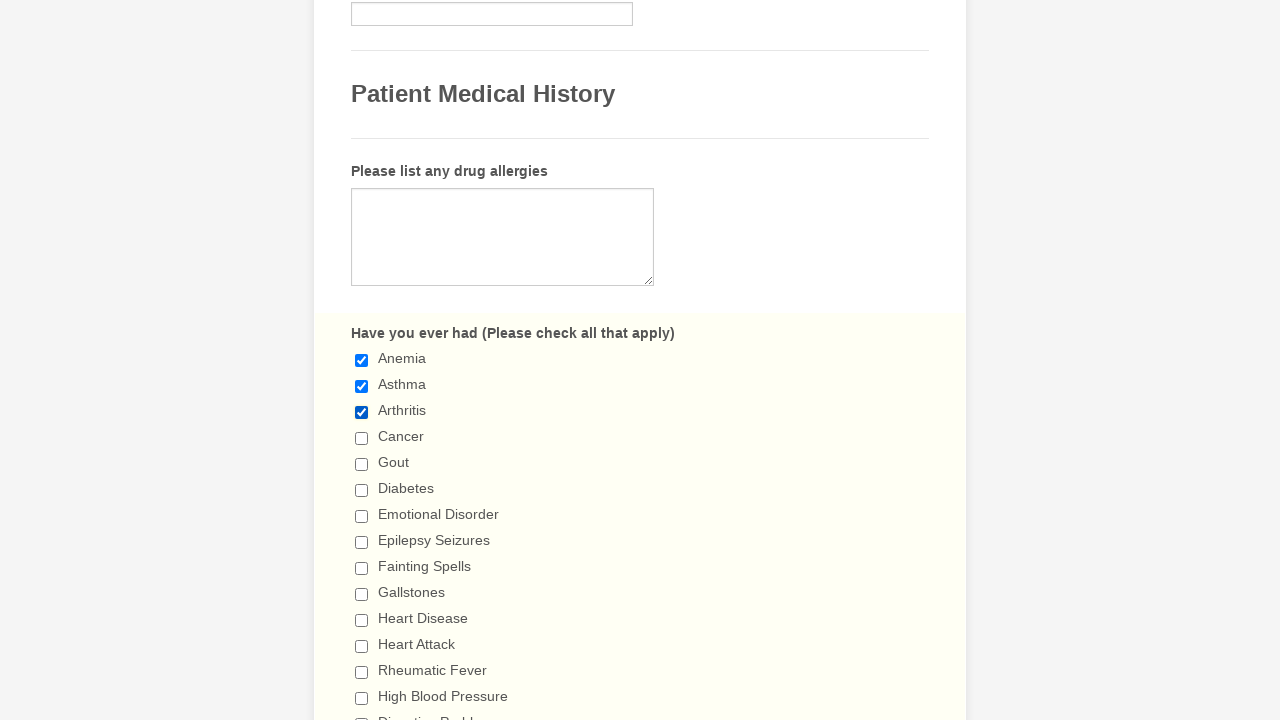

Clicked checkbox 4 of 29 at (362, 438) on div.form-single-column input.form-checkbox >> nth=3
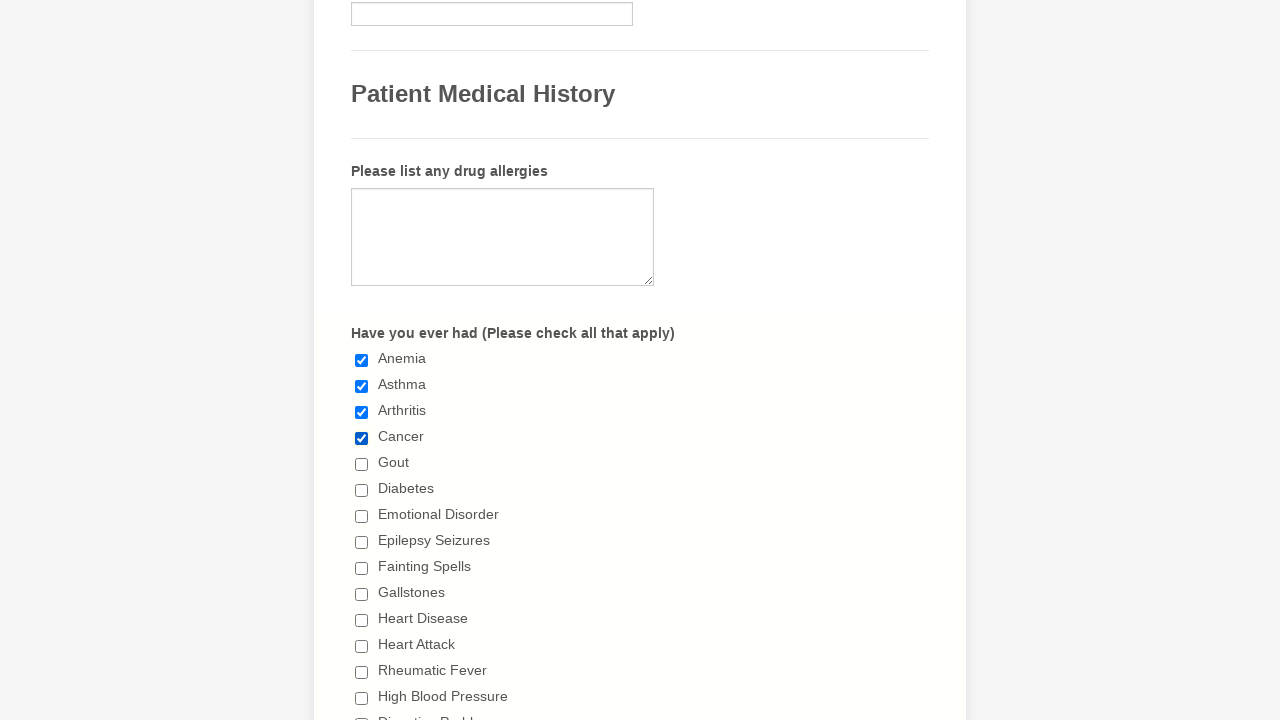

Clicked checkbox 5 of 29 at (362, 464) on div.form-single-column input.form-checkbox >> nth=4
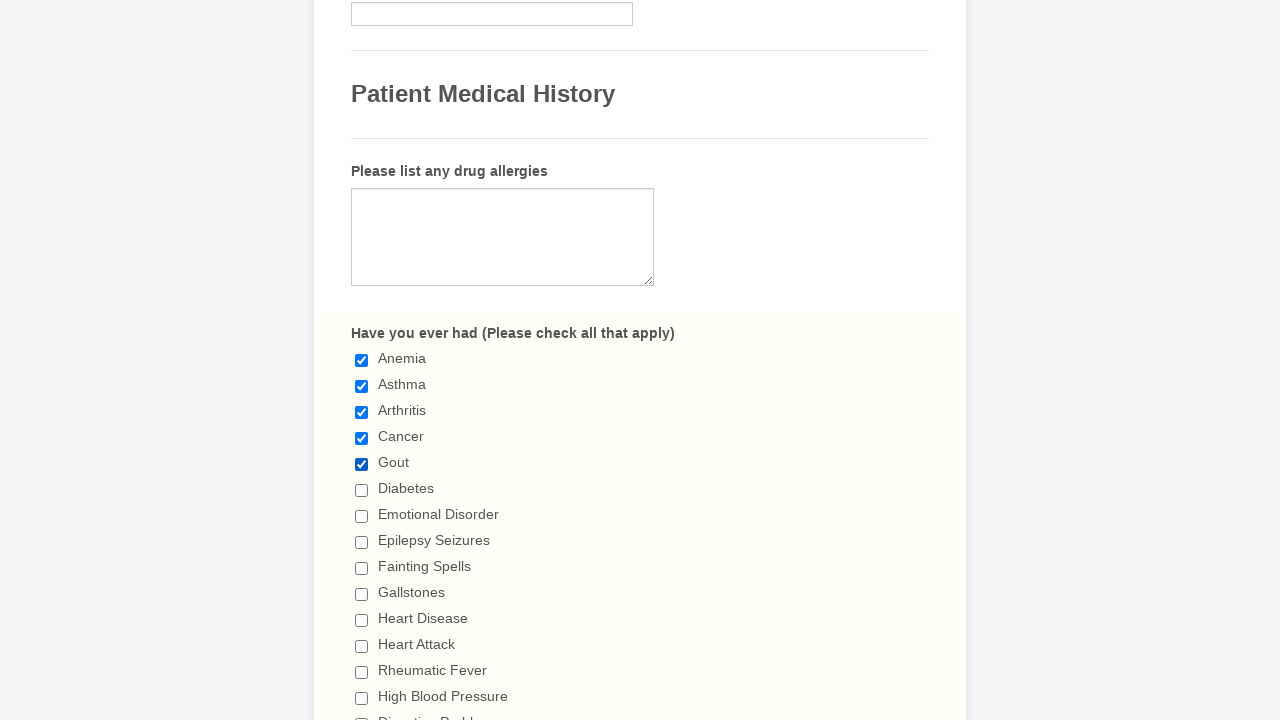

Clicked checkbox 6 of 29 at (362, 490) on div.form-single-column input.form-checkbox >> nth=5
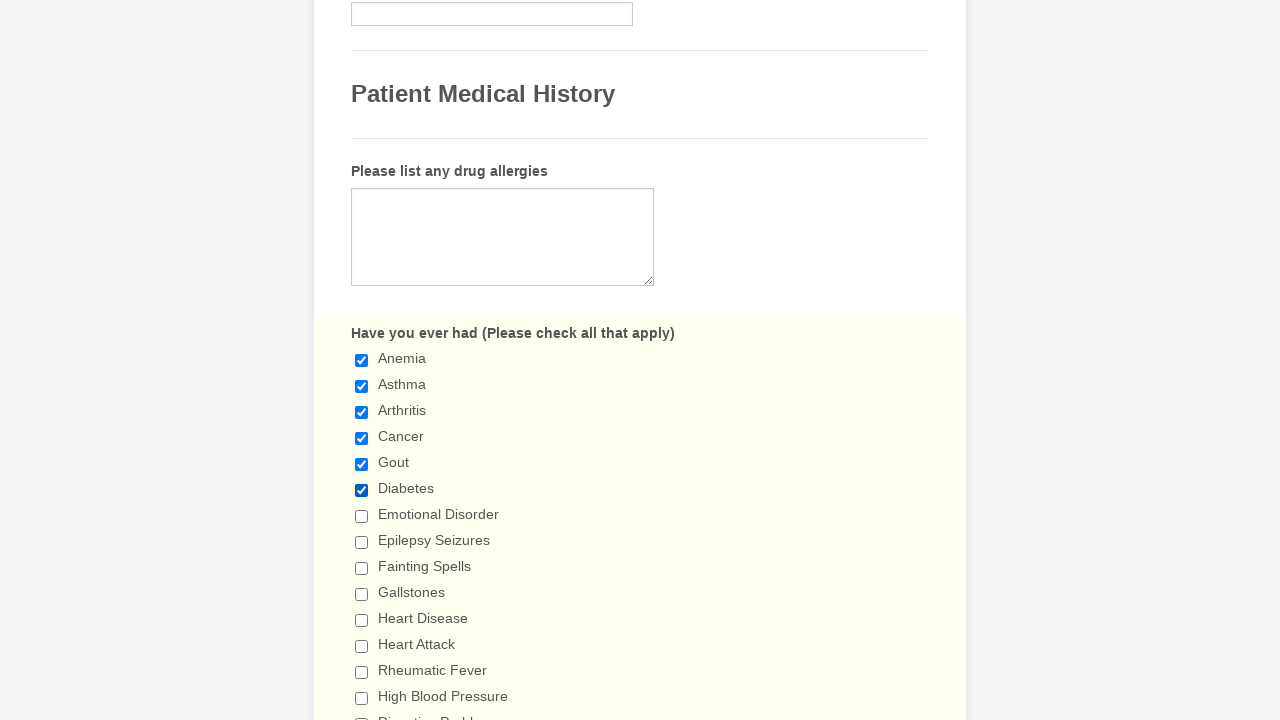

Clicked checkbox 7 of 29 at (362, 516) on div.form-single-column input.form-checkbox >> nth=6
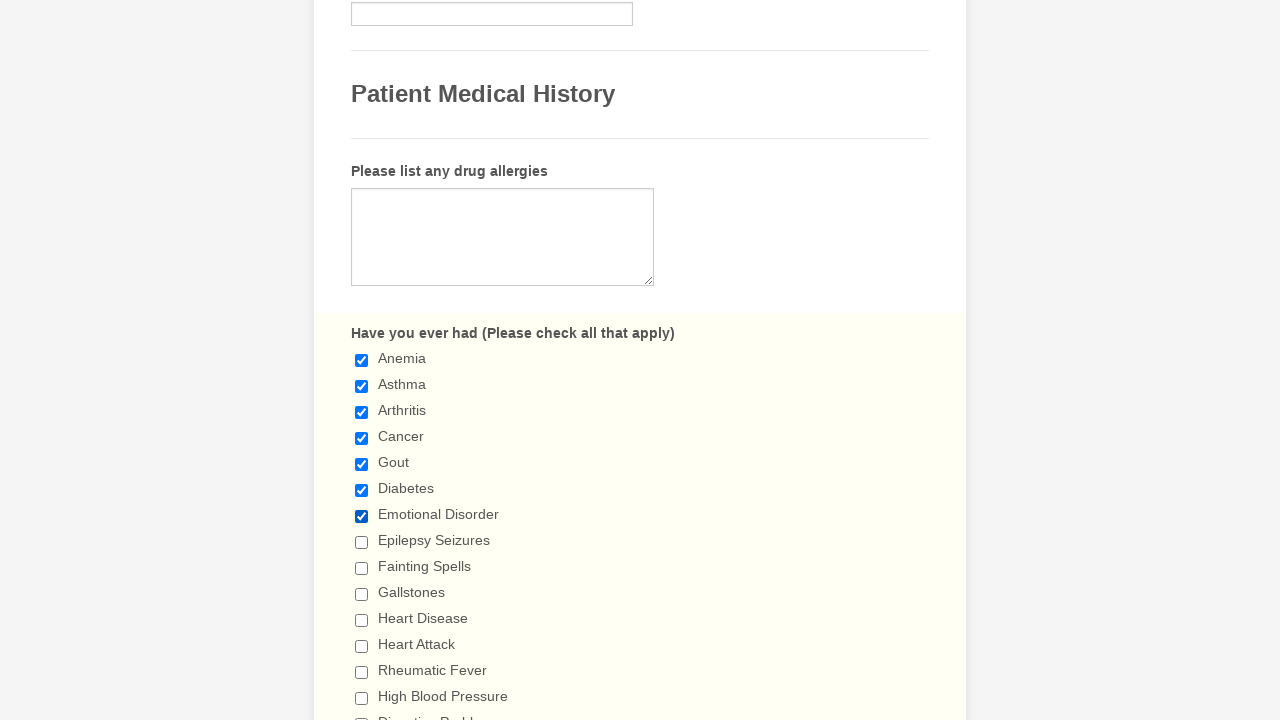

Clicked checkbox 8 of 29 at (362, 542) on div.form-single-column input.form-checkbox >> nth=7
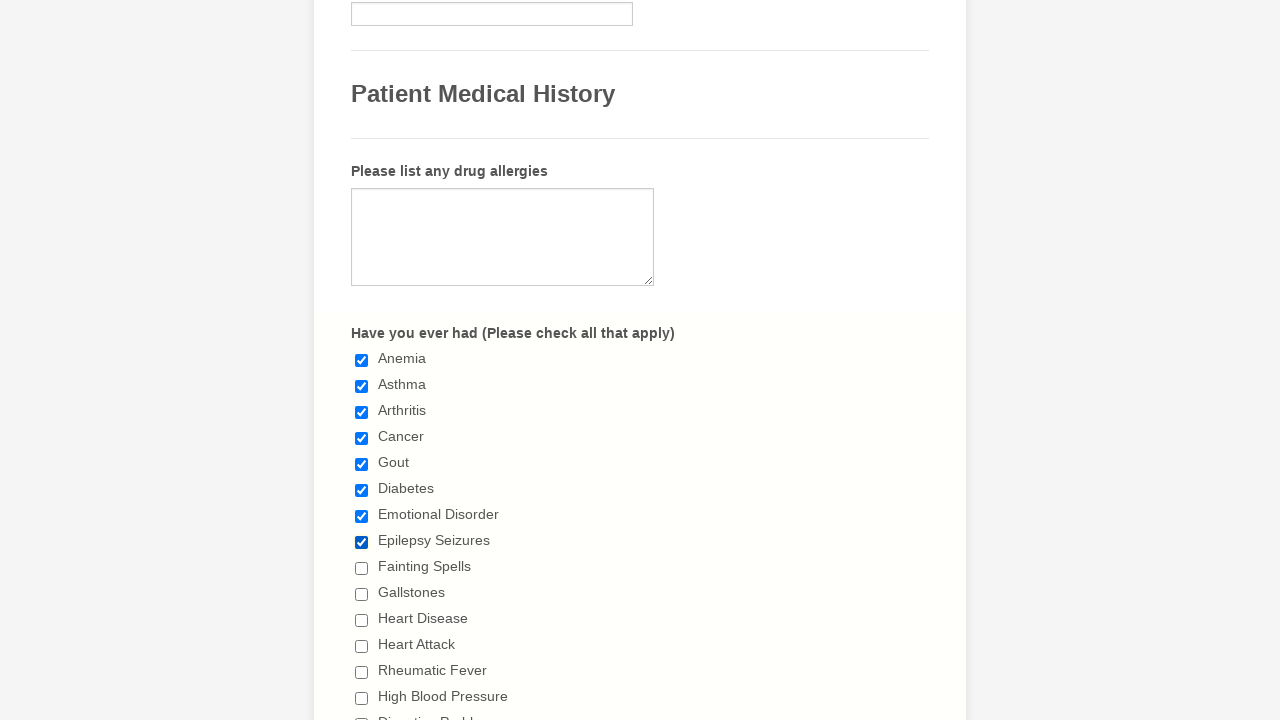

Clicked checkbox 9 of 29 at (362, 568) on div.form-single-column input.form-checkbox >> nth=8
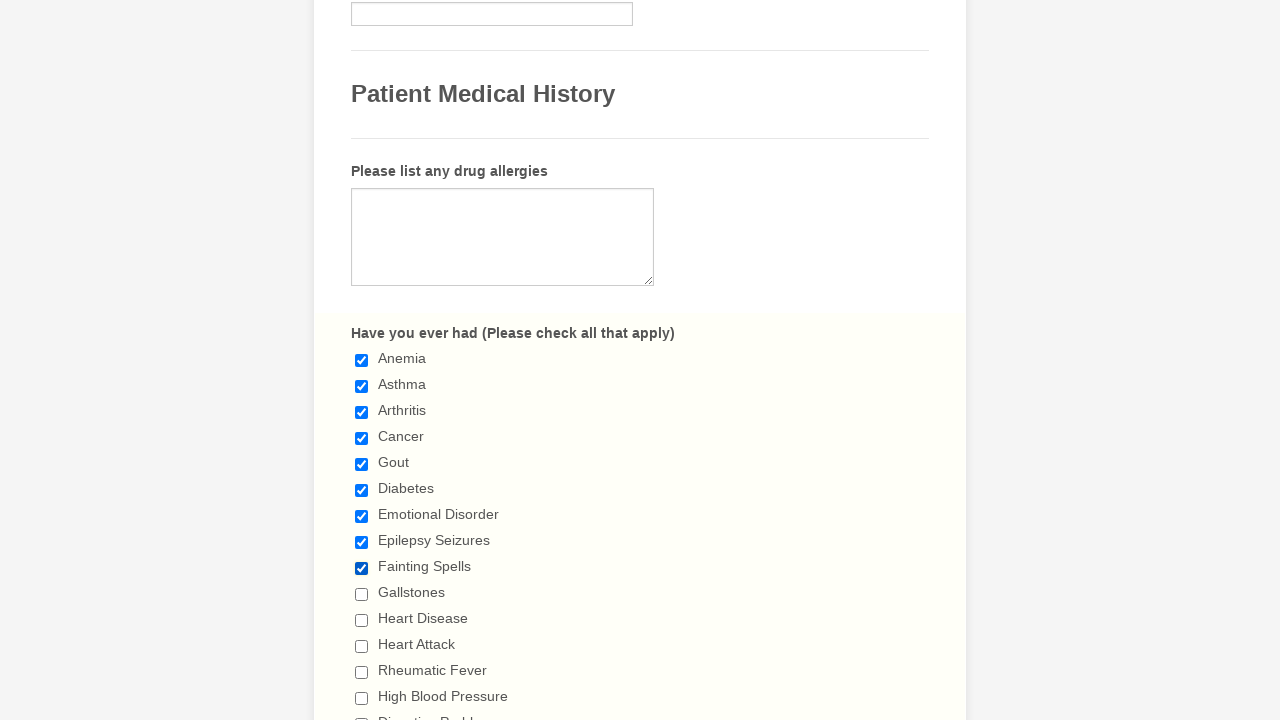

Clicked checkbox 10 of 29 at (362, 594) on div.form-single-column input.form-checkbox >> nth=9
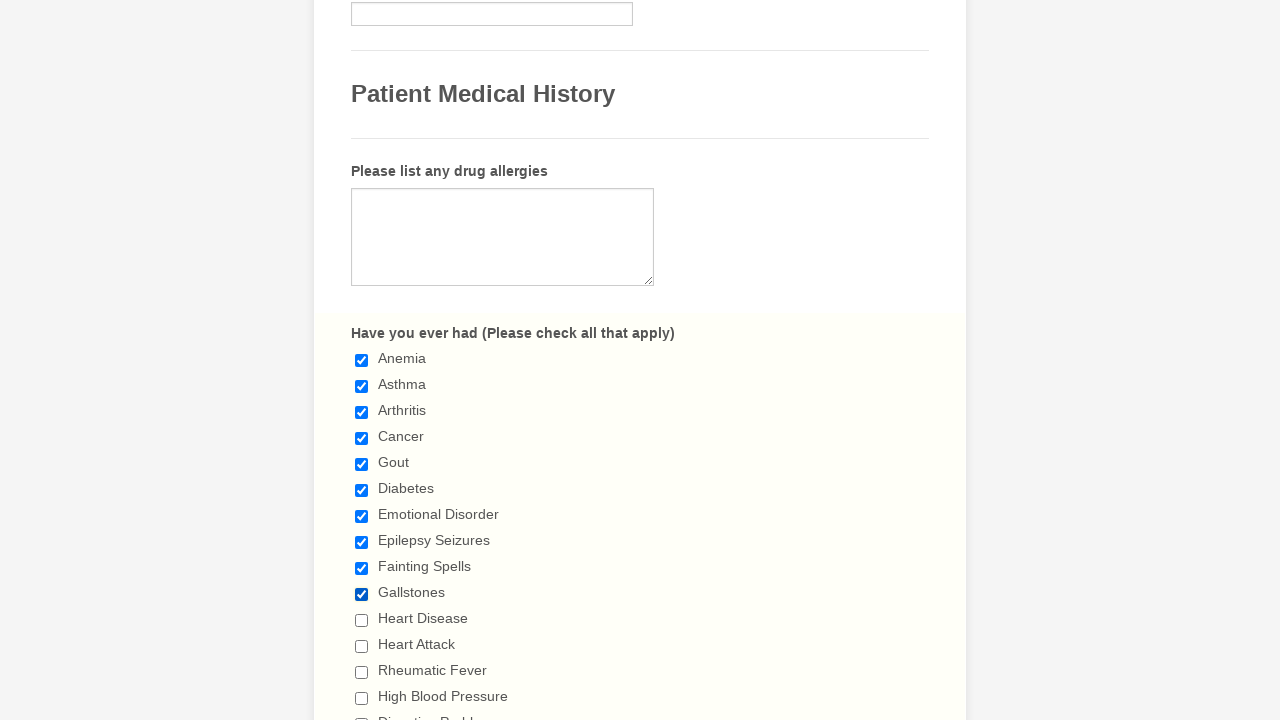

Clicked checkbox 11 of 29 at (362, 620) on div.form-single-column input.form-checkbox >> nth=10
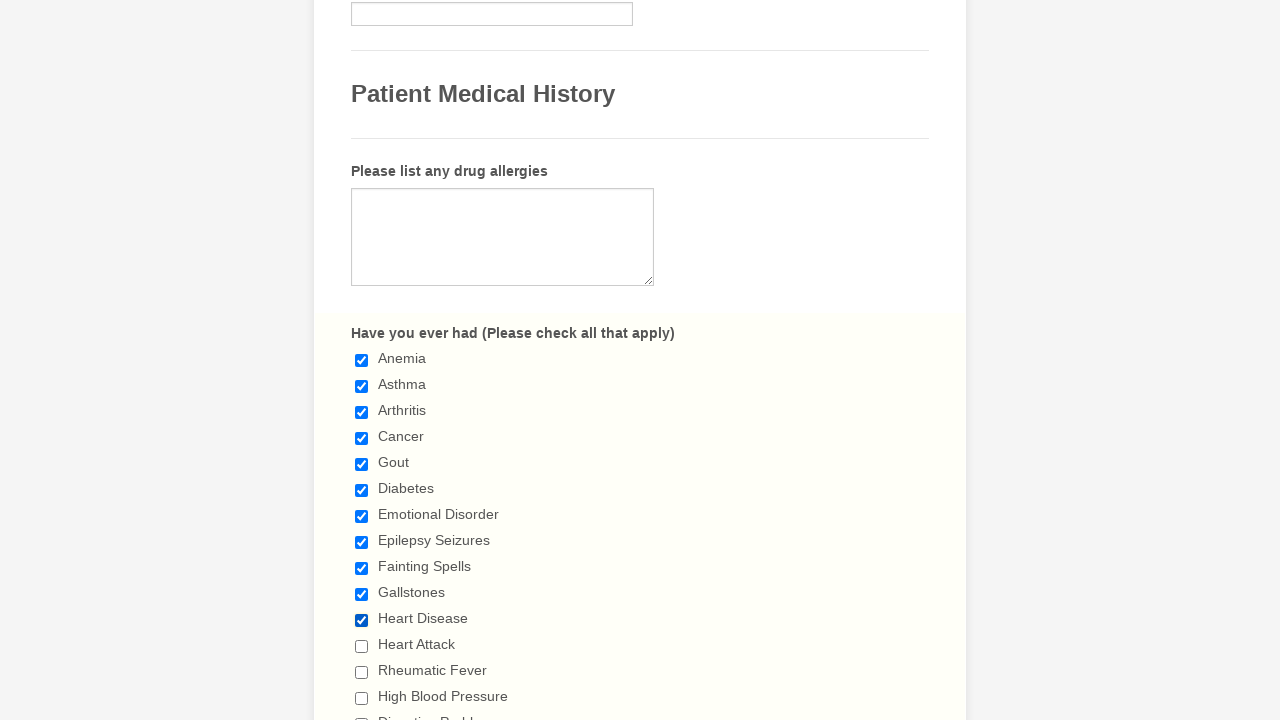

Clicked checkbox 12 of 29 at (362, 646) on div.form-single-column input.form-checkbox >> nth=11
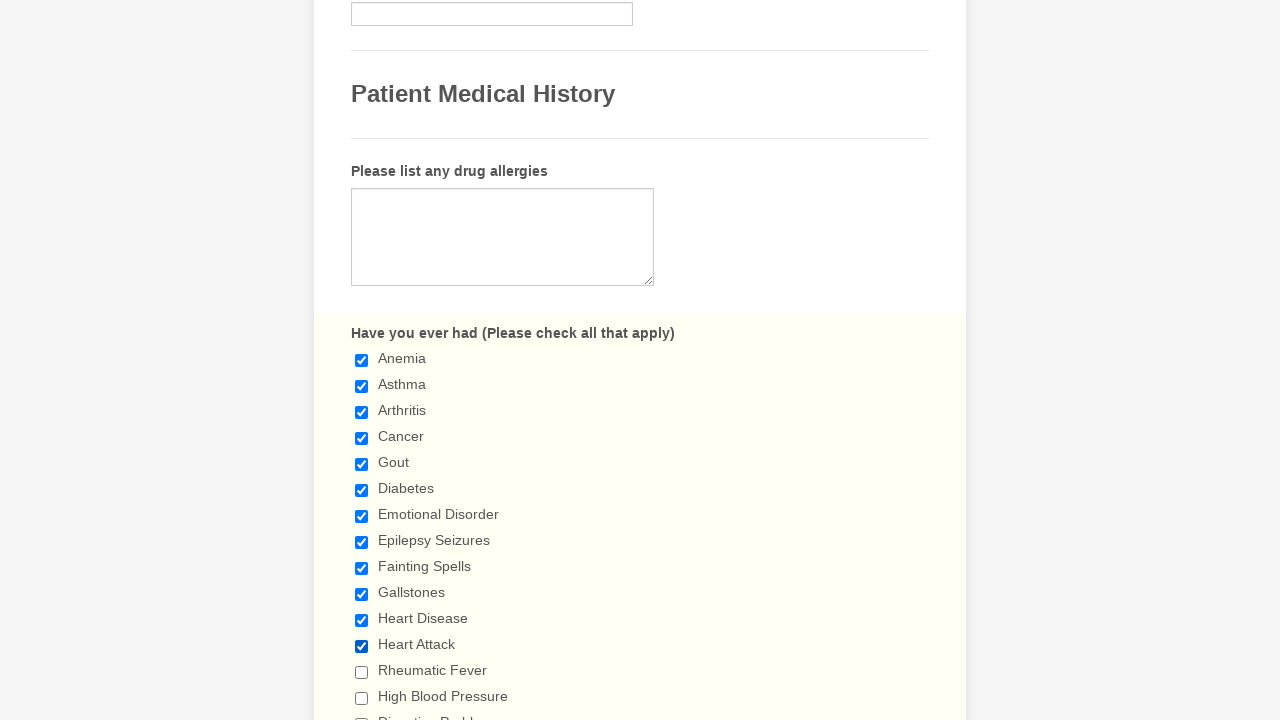

Clicked checkbox 13 of 29 at (362, 672) on div.form-single-column input.form-checkbox >> nth=12
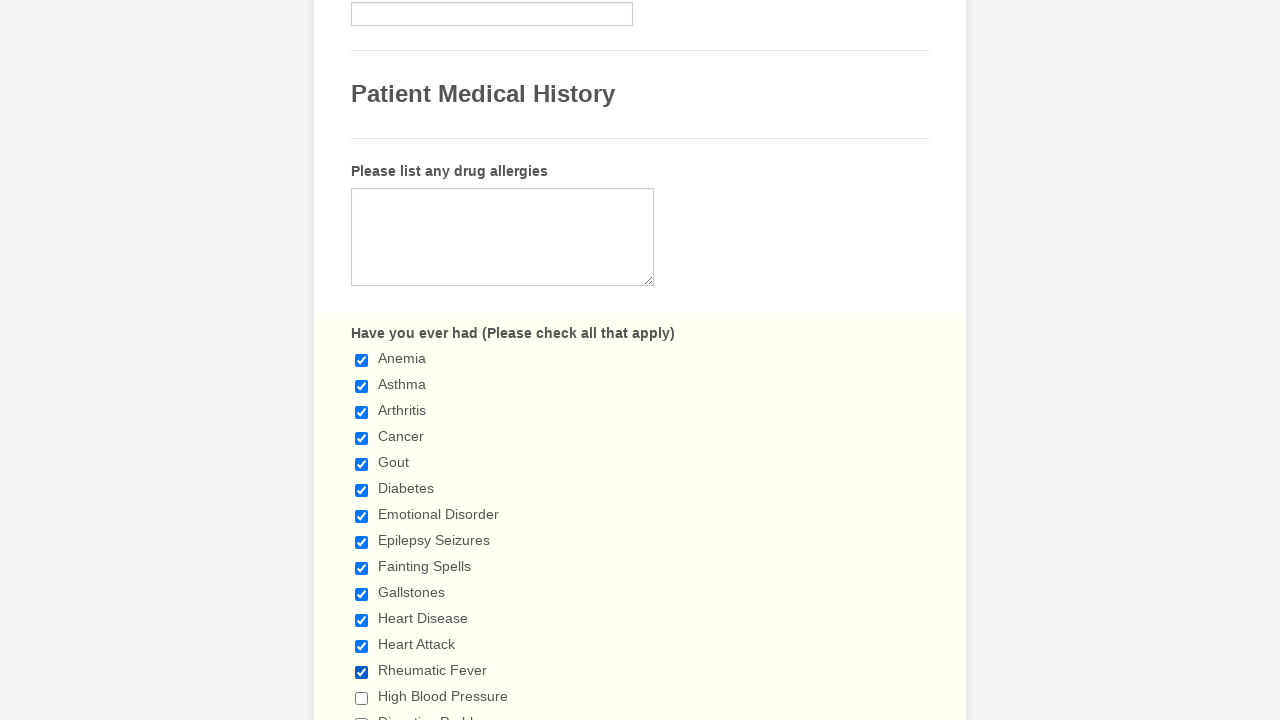

Clicked checkbox 14 of 29 at (362, 698) on div.form-single-column input.form-checkbox >> nth=13
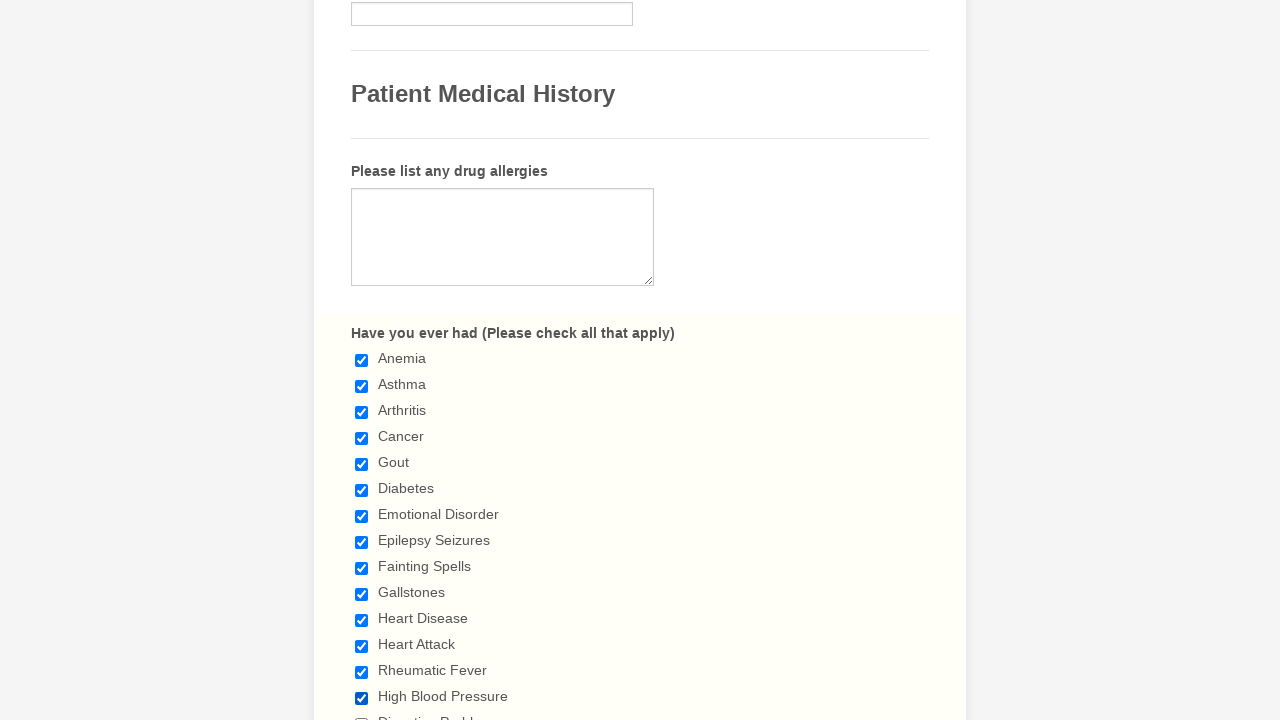

Clicked checkbox 15 of 29 at (362, 714) on div.form-single-column input.form-checkbox >> nth=14
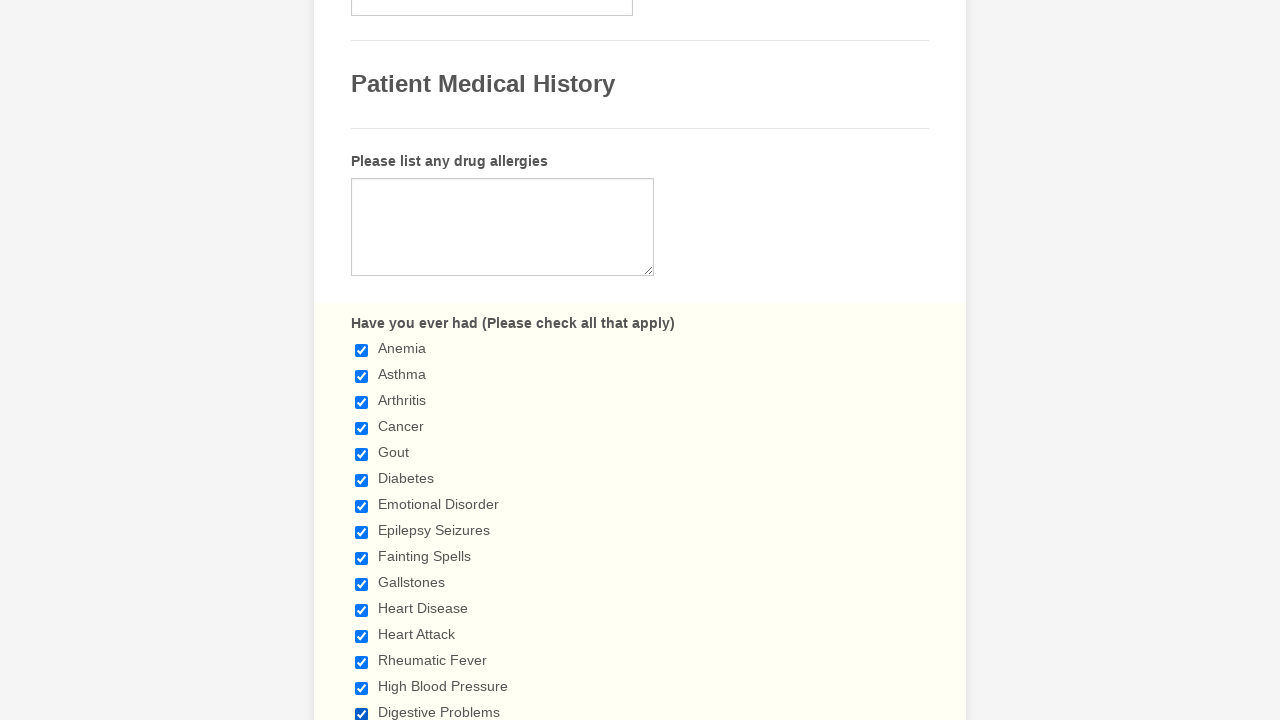

Clicked checkbox 16 of 29 at (362, 360) on div.form-single-column input.form-checkbox >> nth=15
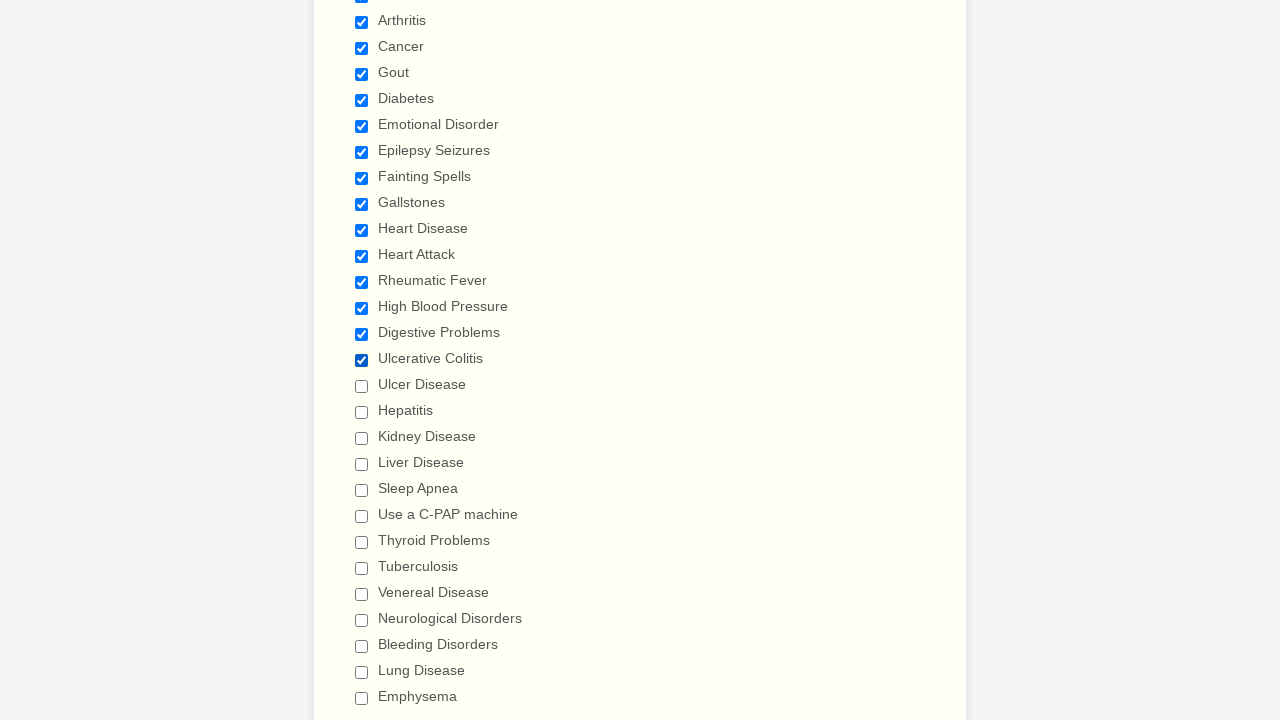

Clicked checkbox 17 of 29 at (362, 386) on div.form-single-column input.form-checkbox >> nth=16
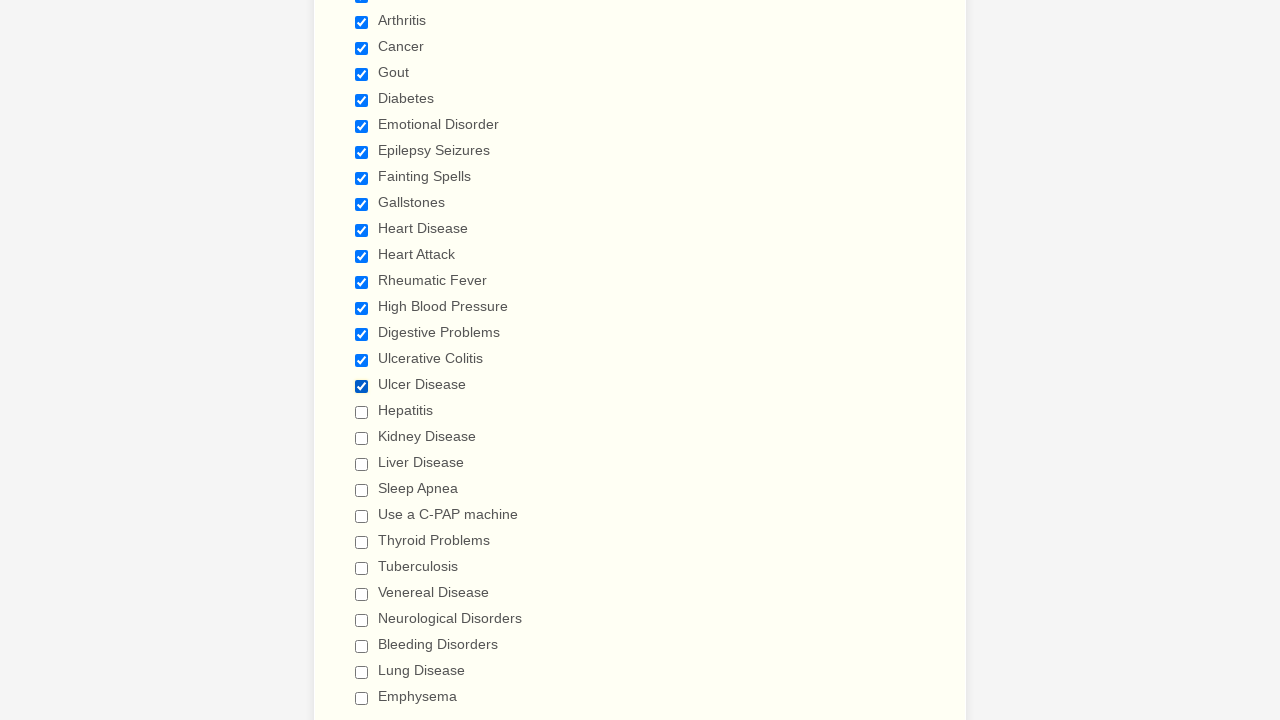

Clicked checkbox 18 of 29 at (362, 412) on div.form-single-column input.form-checkbox >> nth=17
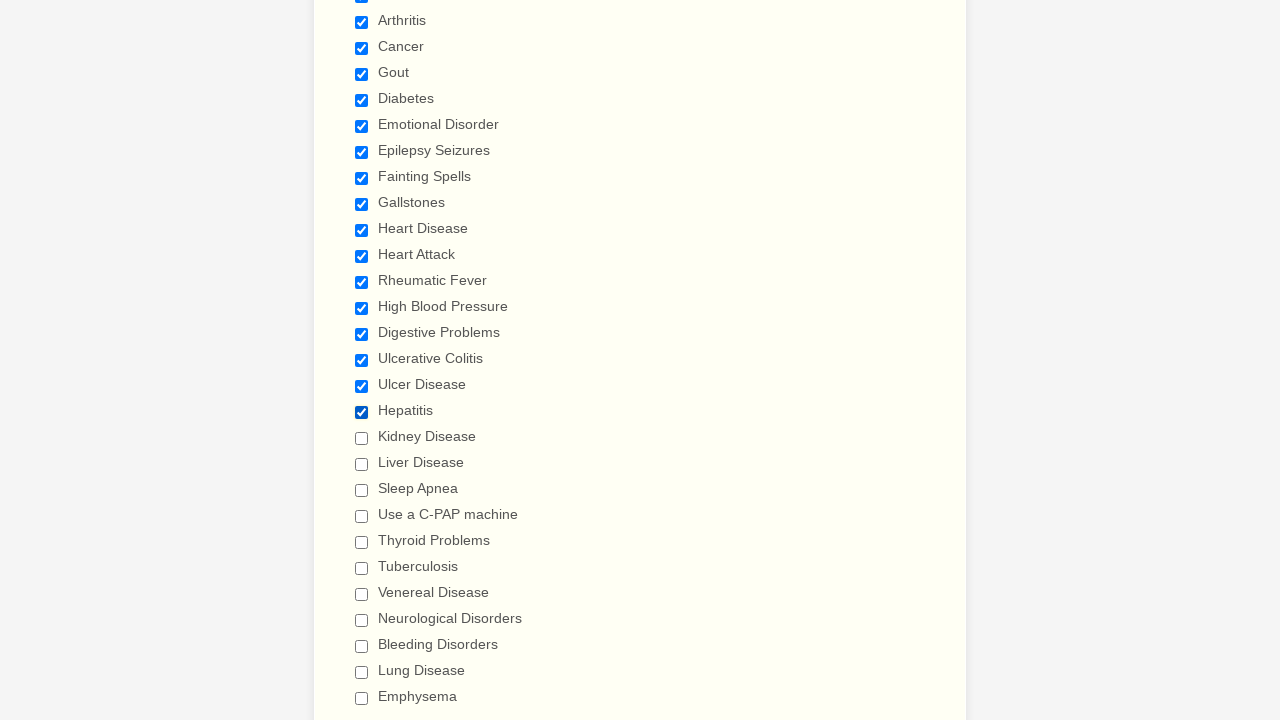

Clicked checkbox 19 of 29 at (362, 438) on div.form-single-column input.form-checkbox >> nth=18
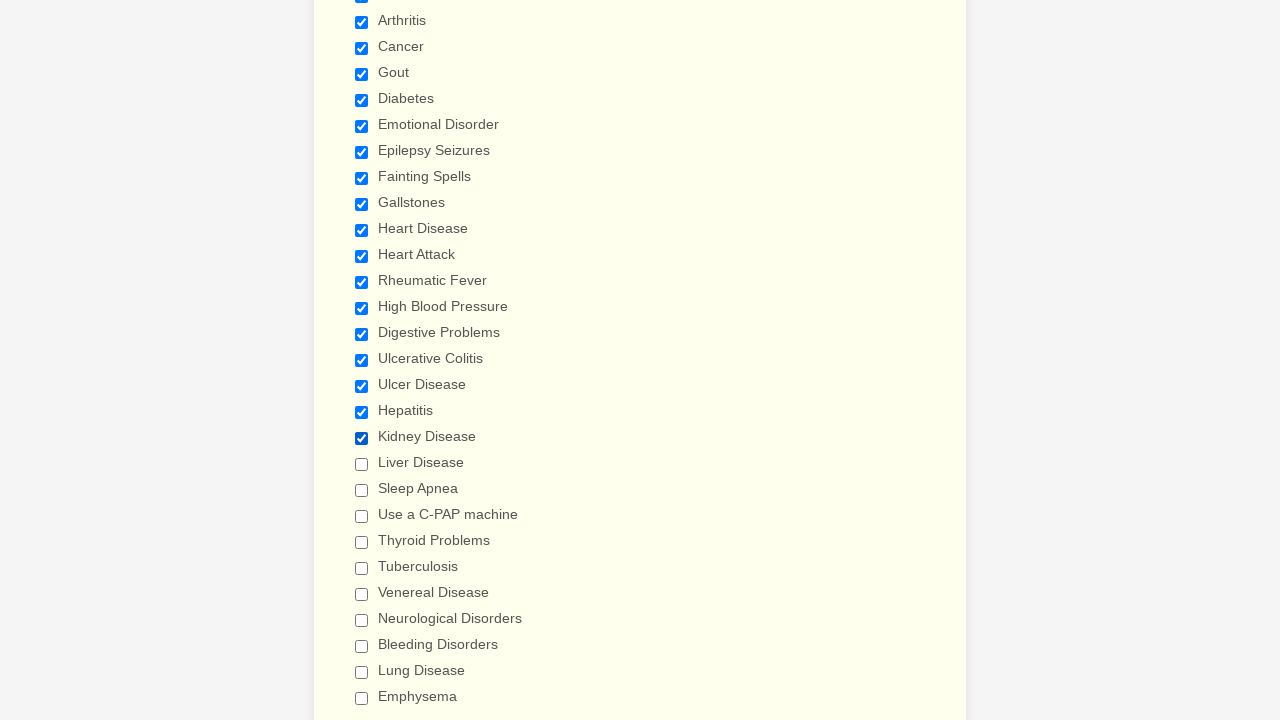

Clicked checkbox 20 of 29 at (362, 464) on div.form-single-column input.form-checkbox >> nth=19
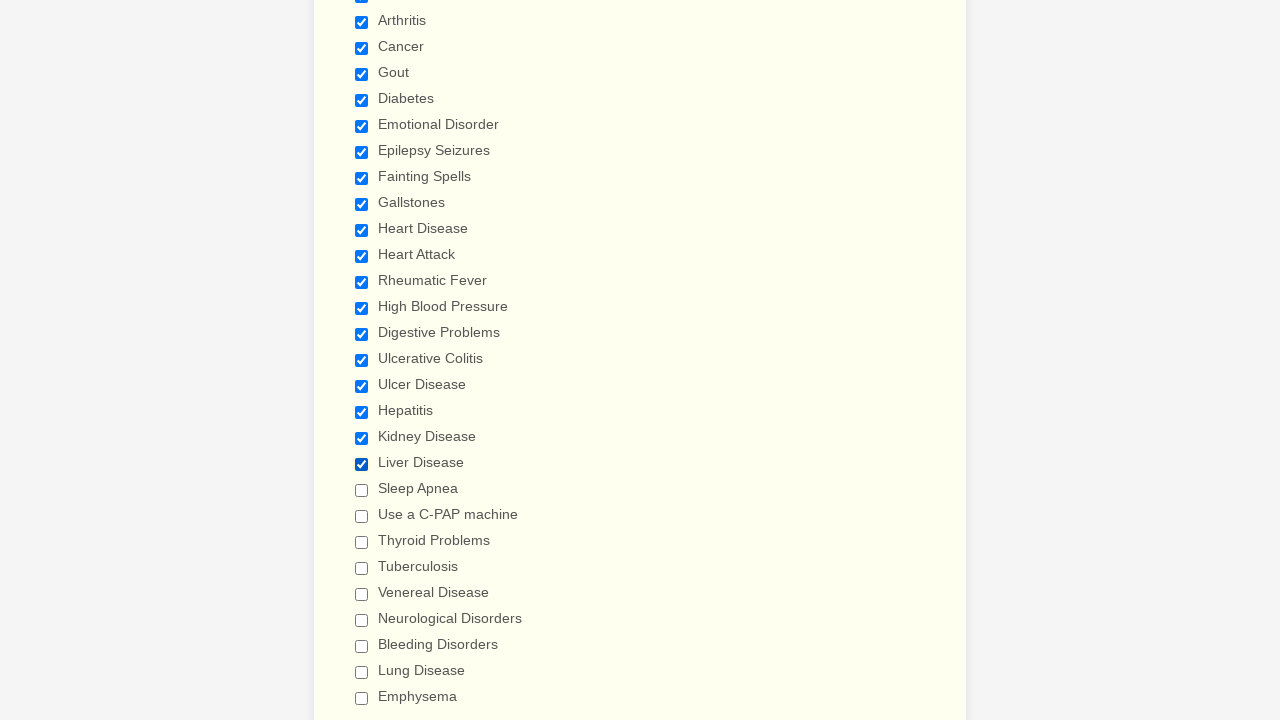

Clicked checkbox 21 of 29 at (362, 490) on div.form-single-column input.form-checkbox >> nth=20
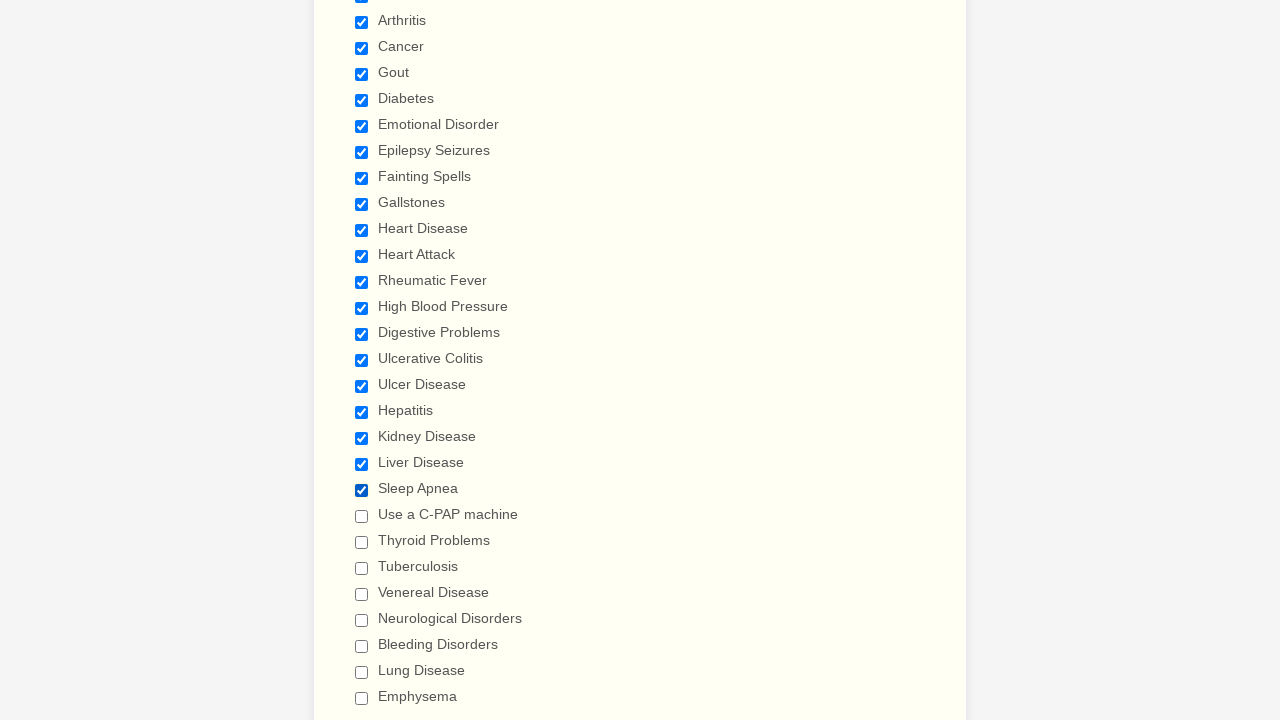

Clicked checkbox 22 of 29 at (362, 516) on div.form-single-column input.form-checkbox >> nth=21
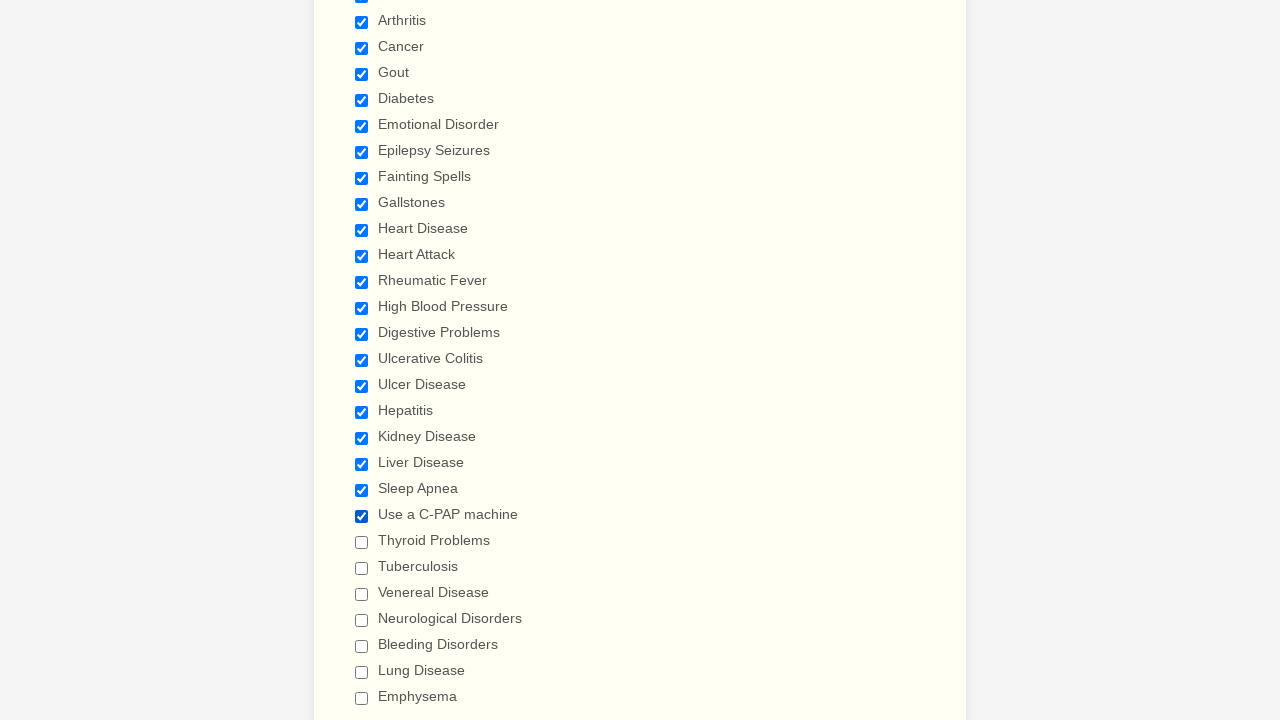

Clicked checkbox 23 of 29 at (362, 542) on div.form-single-column input.form-checkbox >> nth=22
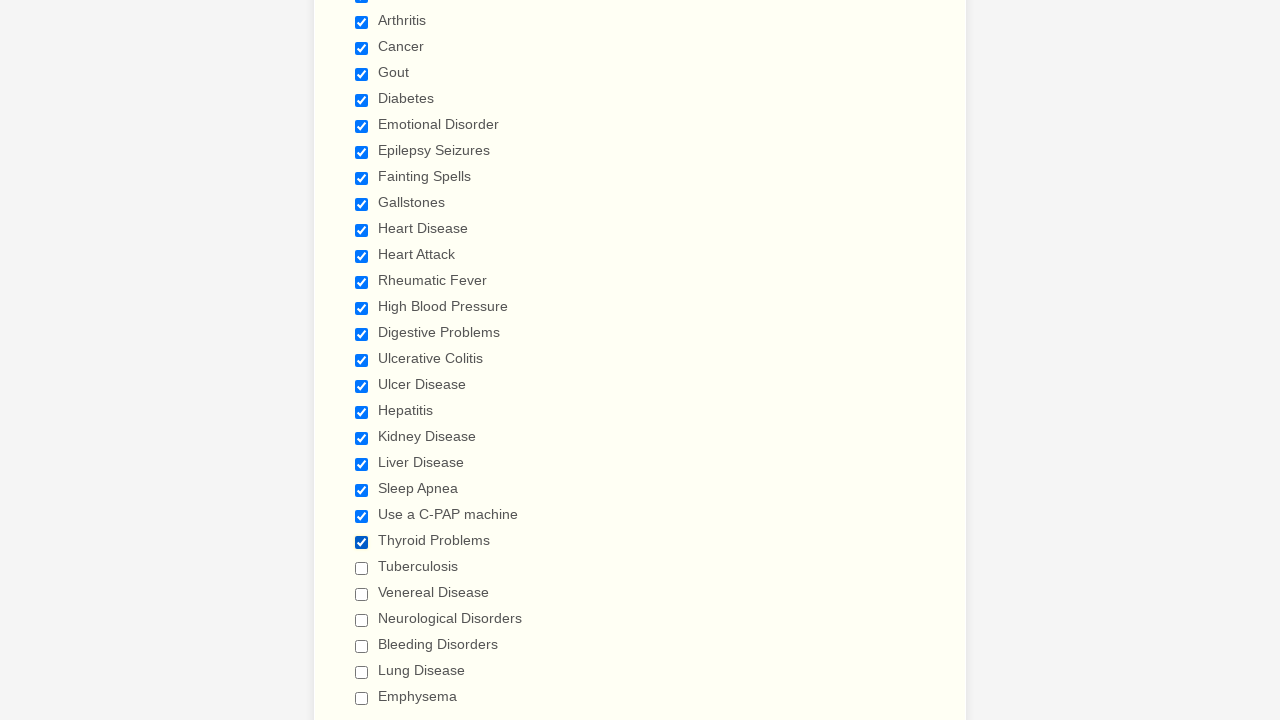

Clicked checkbox 24 of 29 at (362, 568) on div.form-single-column input.form-checkbox >> nth=23
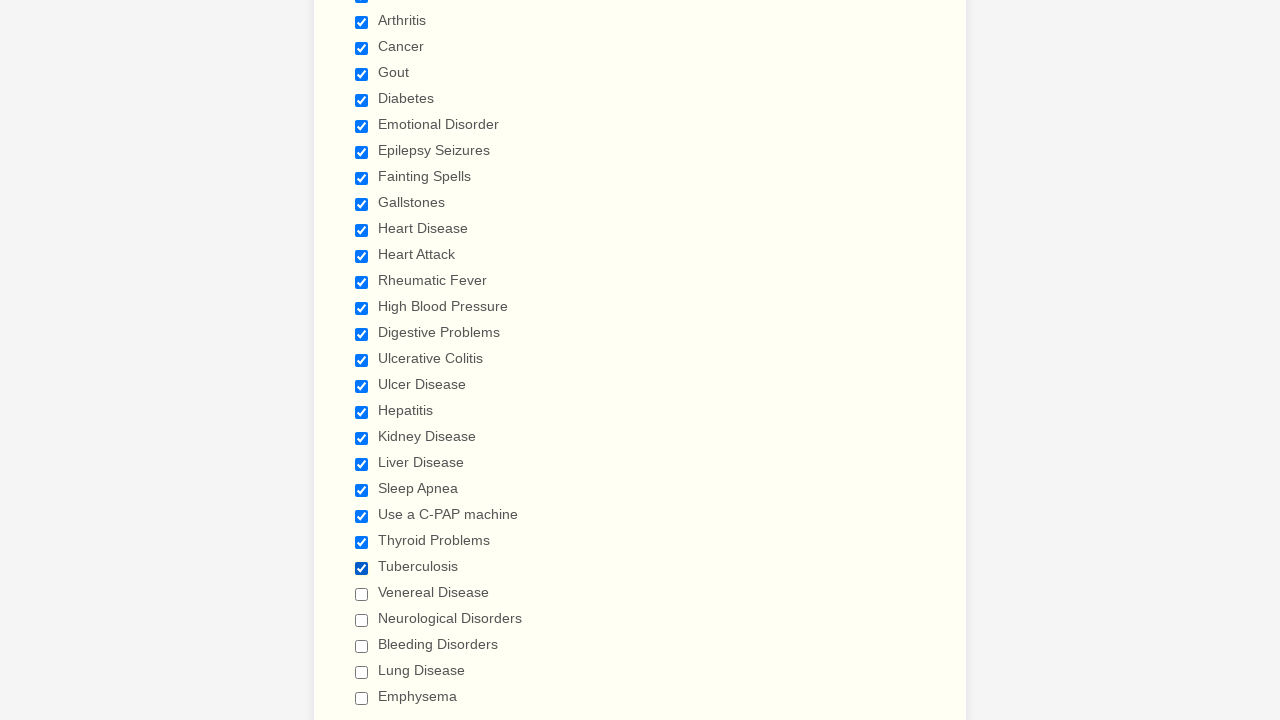

Clicked checkbox 25 of 29 at (362, 594) on div.form-single-column input.form-checkbox >> nth=24
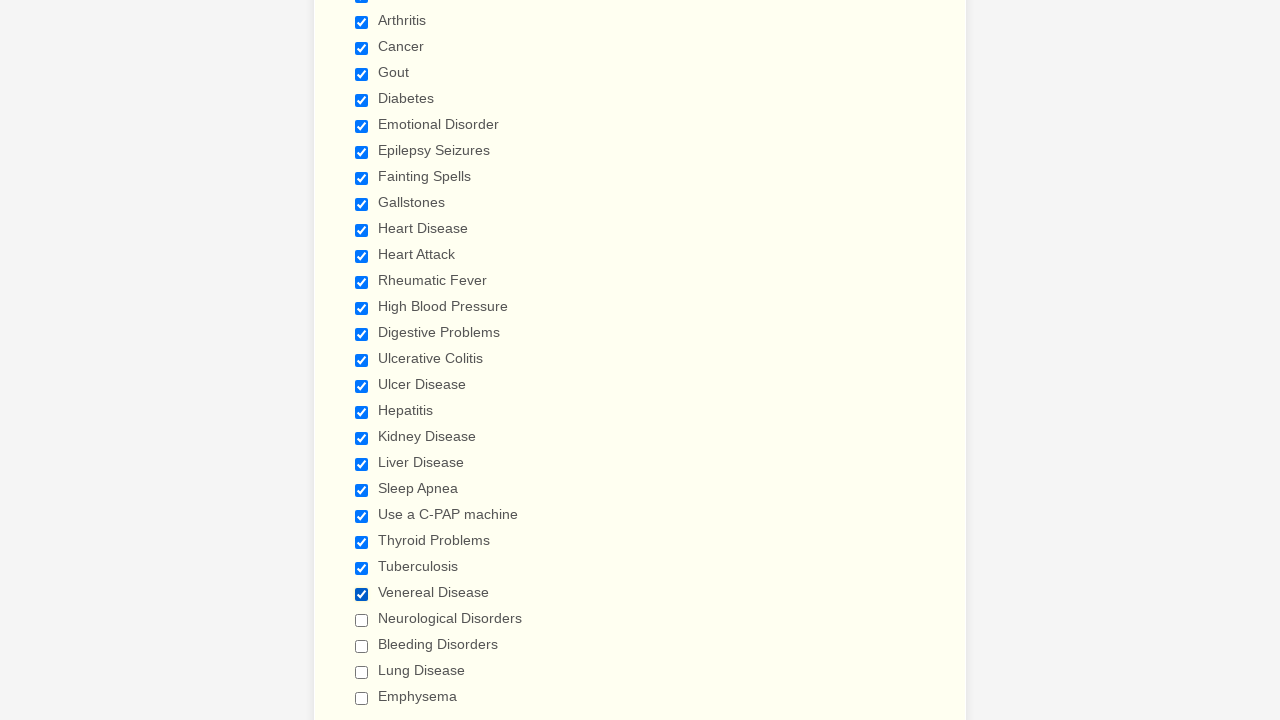

Clicked checkbox 26 of 29 at (362, 620) on div.form-single-column input.form-checkbox >> nth=25
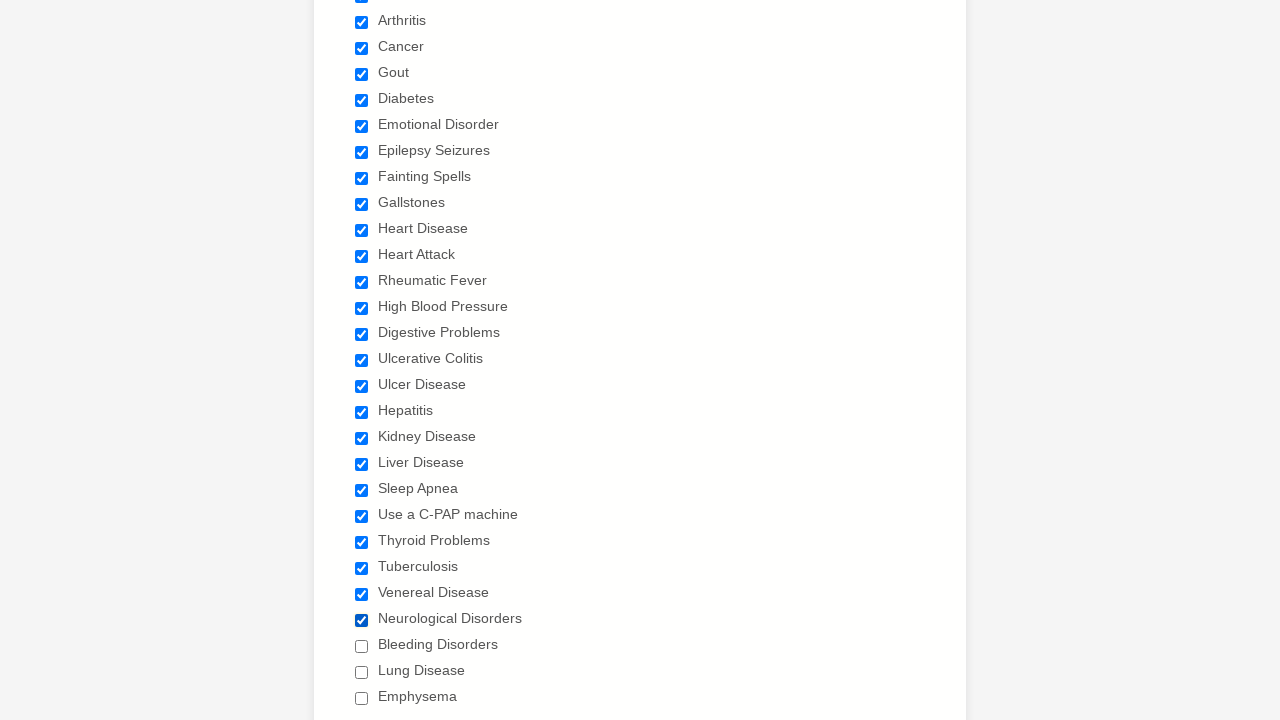

Clicked checkbox 27 of 29 at (362, 646) on div.form-single-column input.form-checkbox >> nth=26
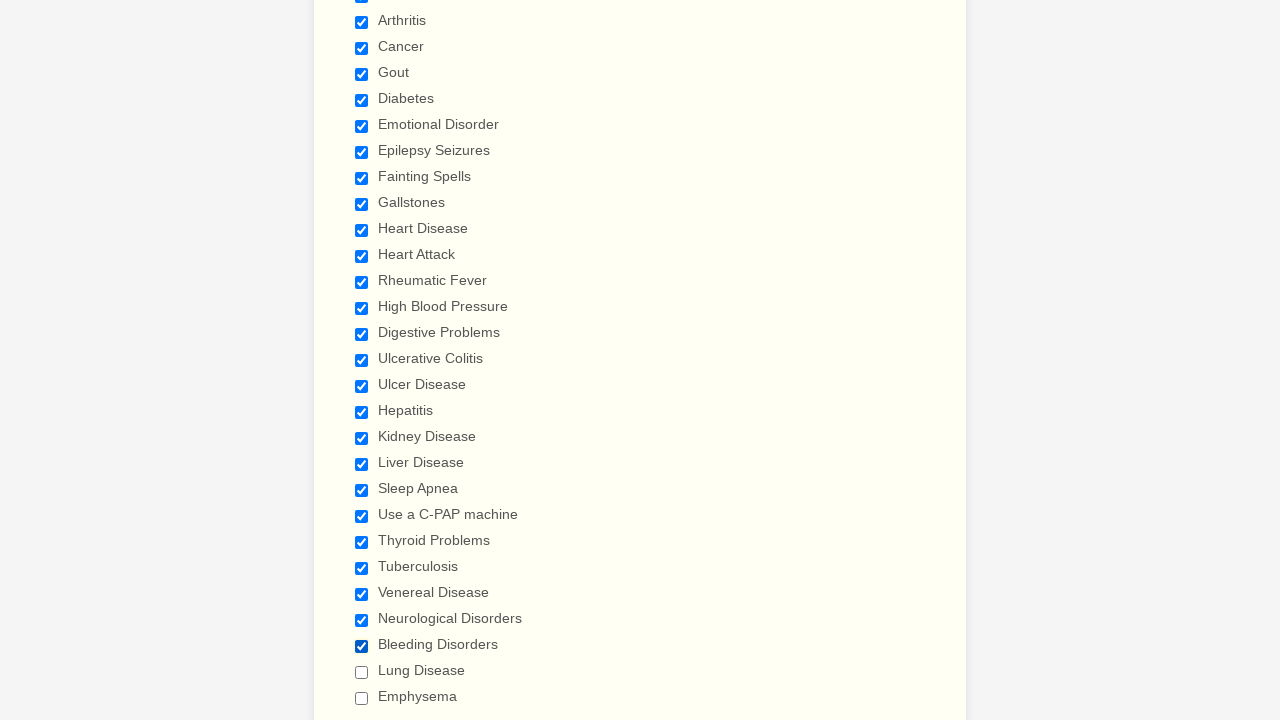

Clicked checkbox 28 of 29 at (362, 672) on div.form-single-column input.form-checkbox >> nth=27
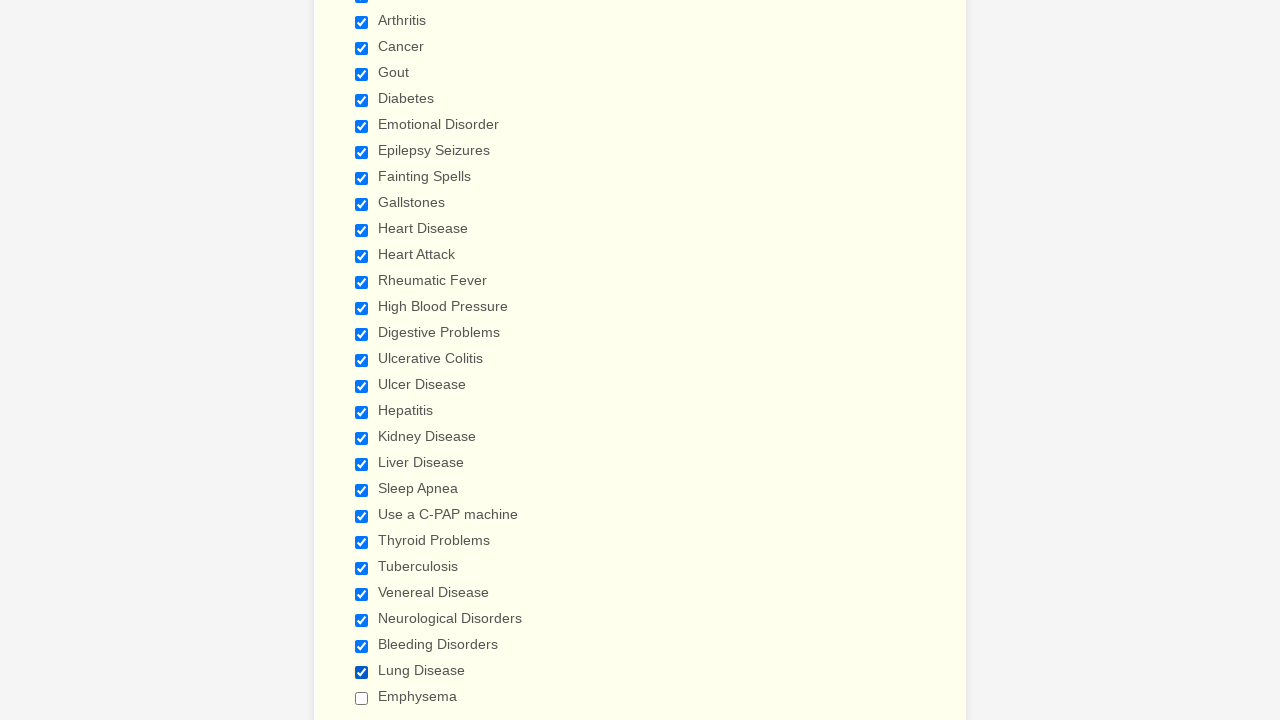

Clicked checkbox 29 of 29 at (362, 698) on div.form-single-column input.form-checkbox >> nth=28
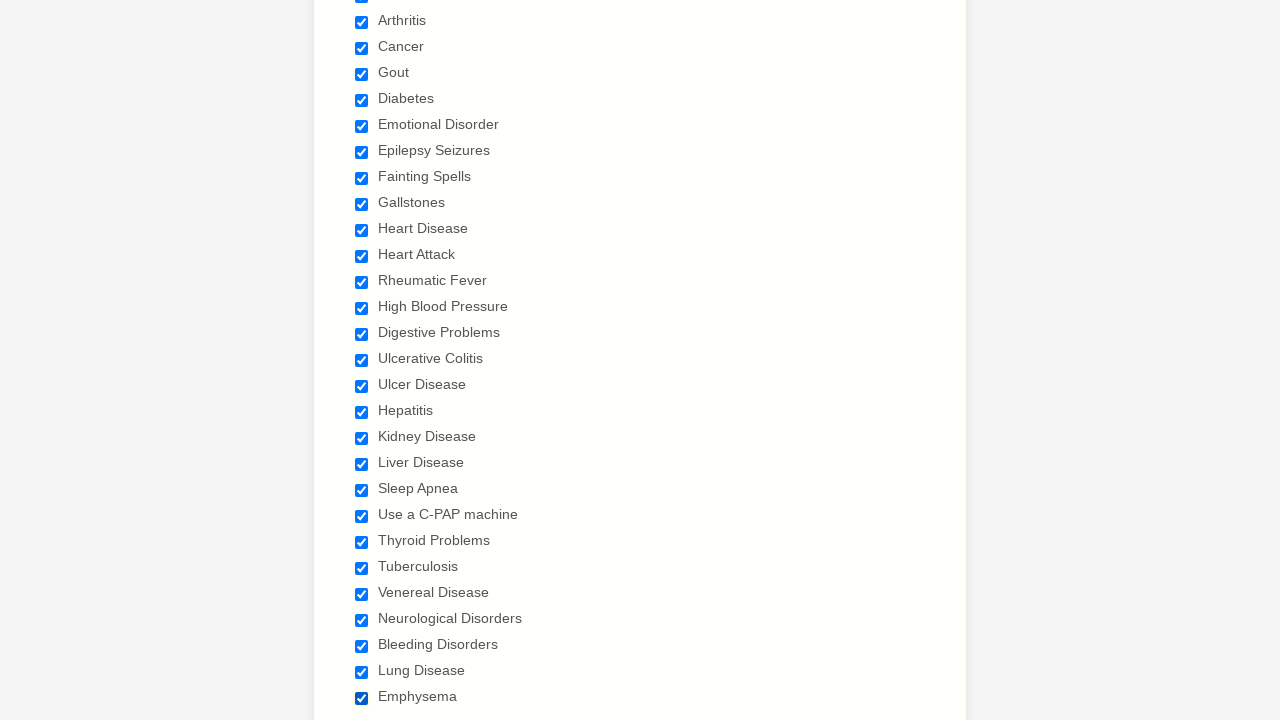

Verified checkbox 1 of 29 is selected
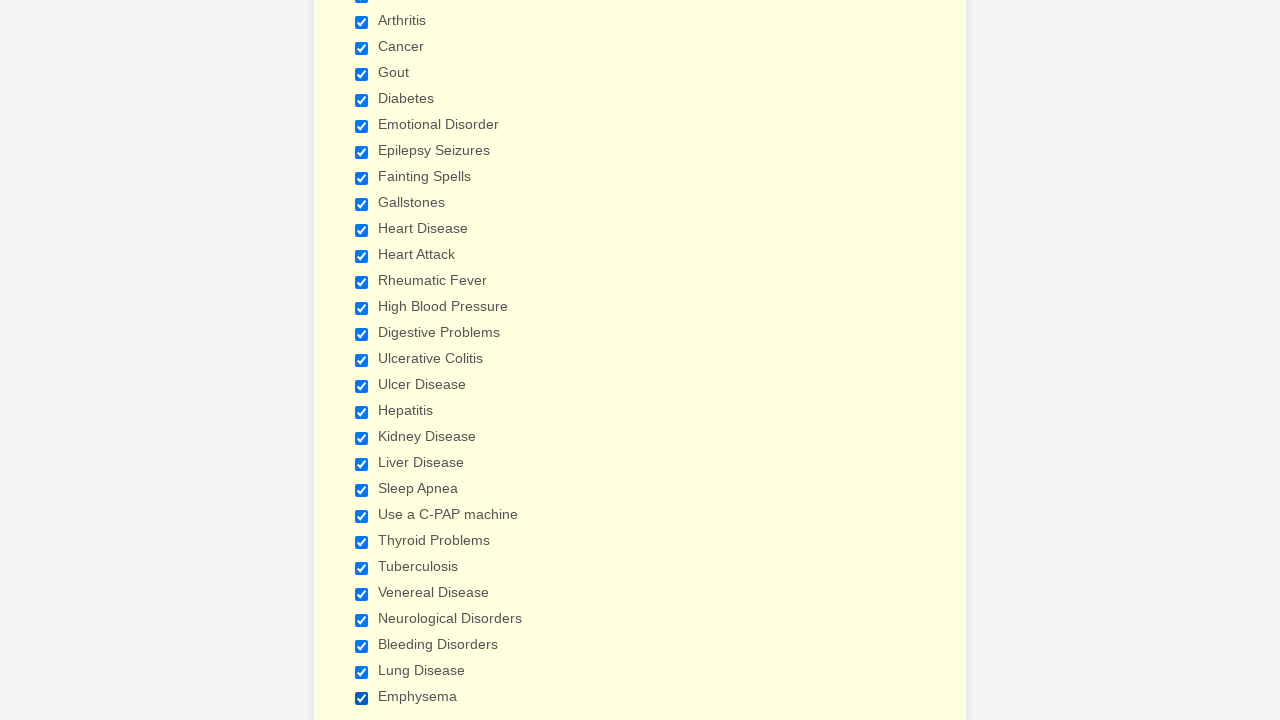

Verified checkbox 2 of 29 is selected
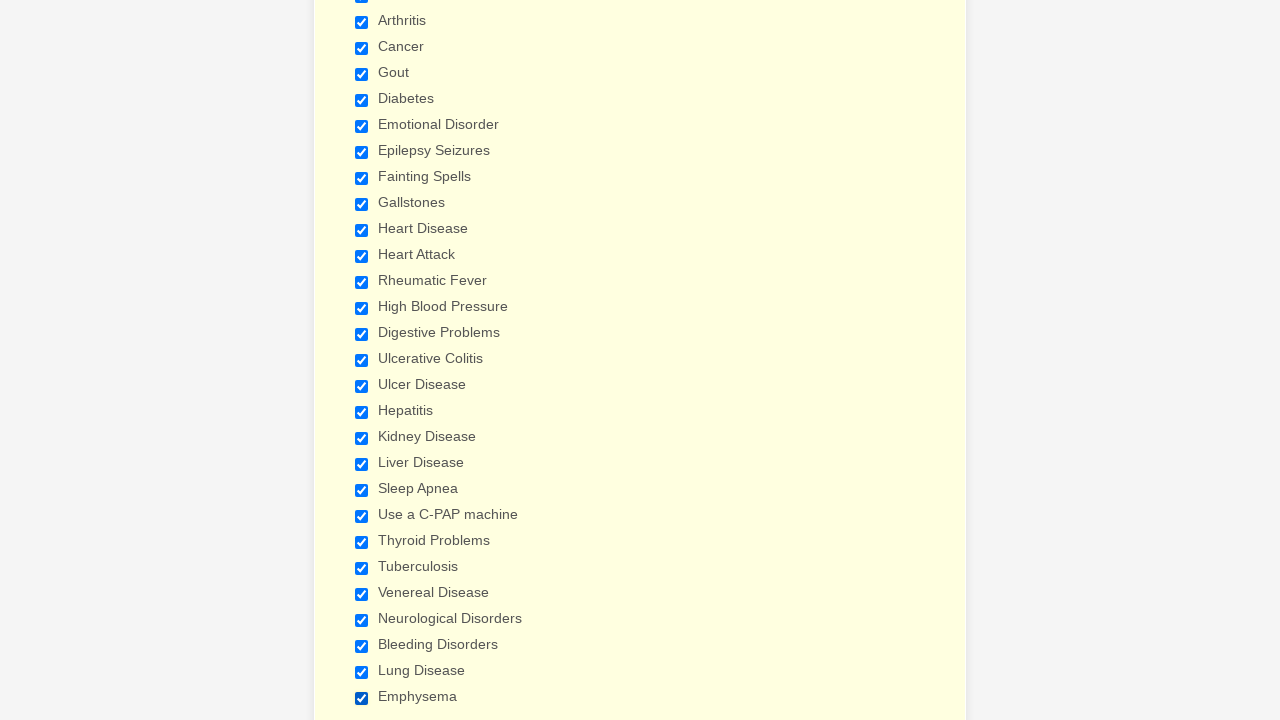

Verified checkbox 3 of 29 is selected
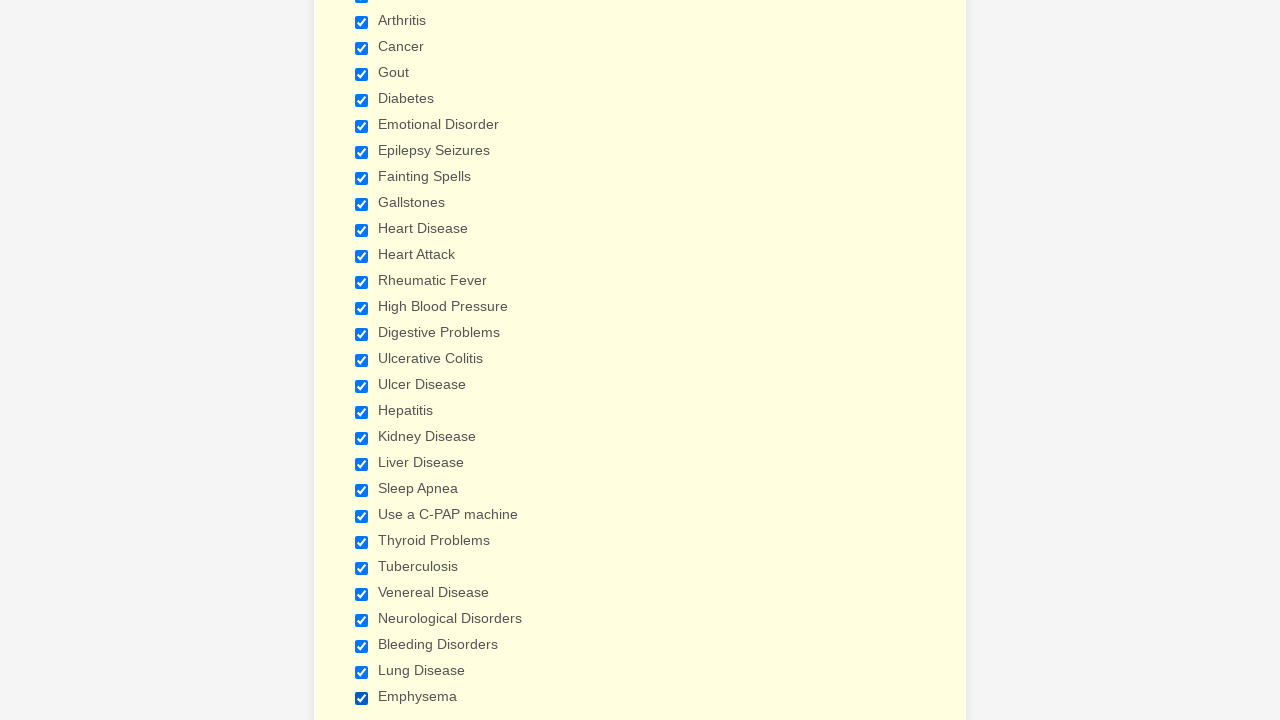

Verified checkbox 4 of 29 is selected
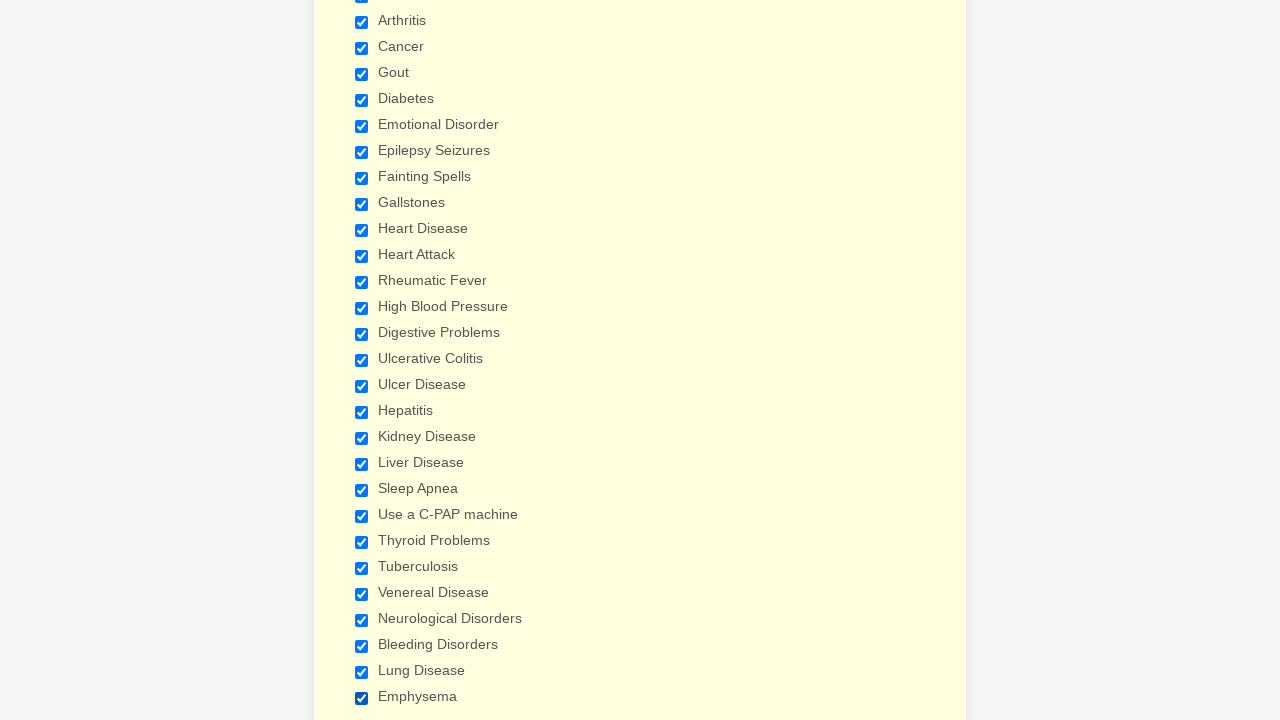

Verified checkbox 5 of 29 is selected
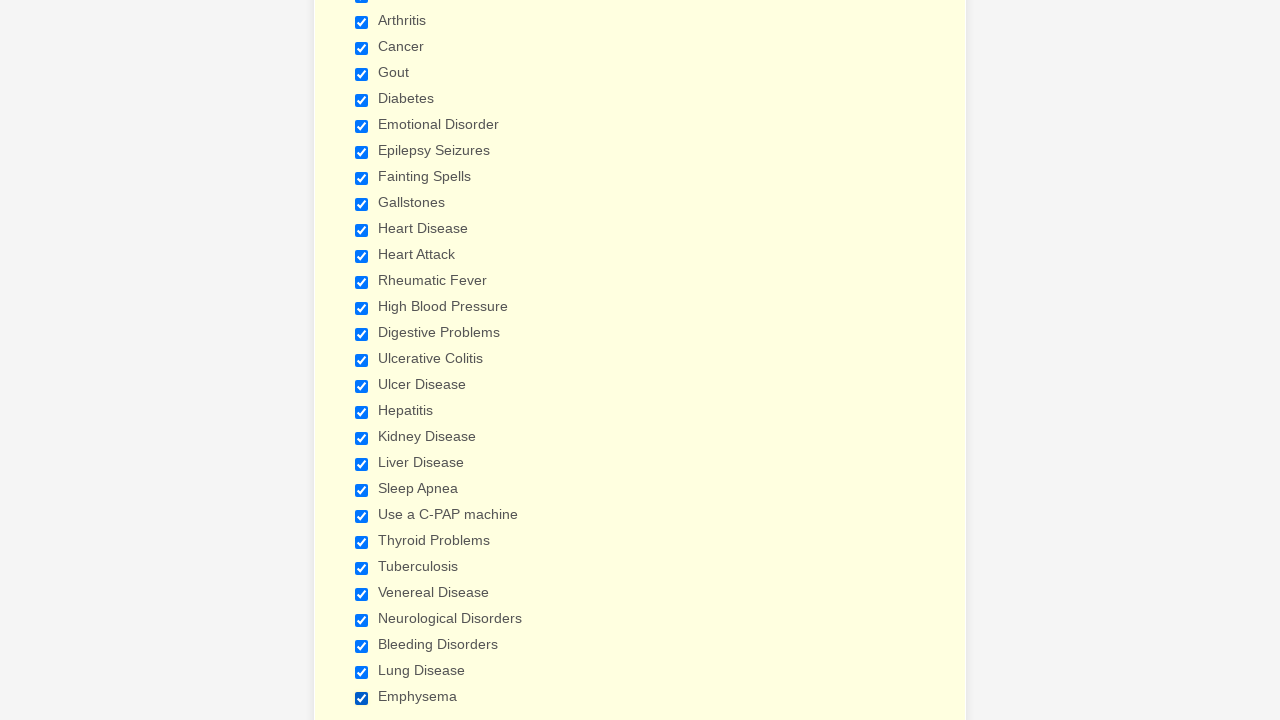

Verified checkbox 6 of 29 is selected
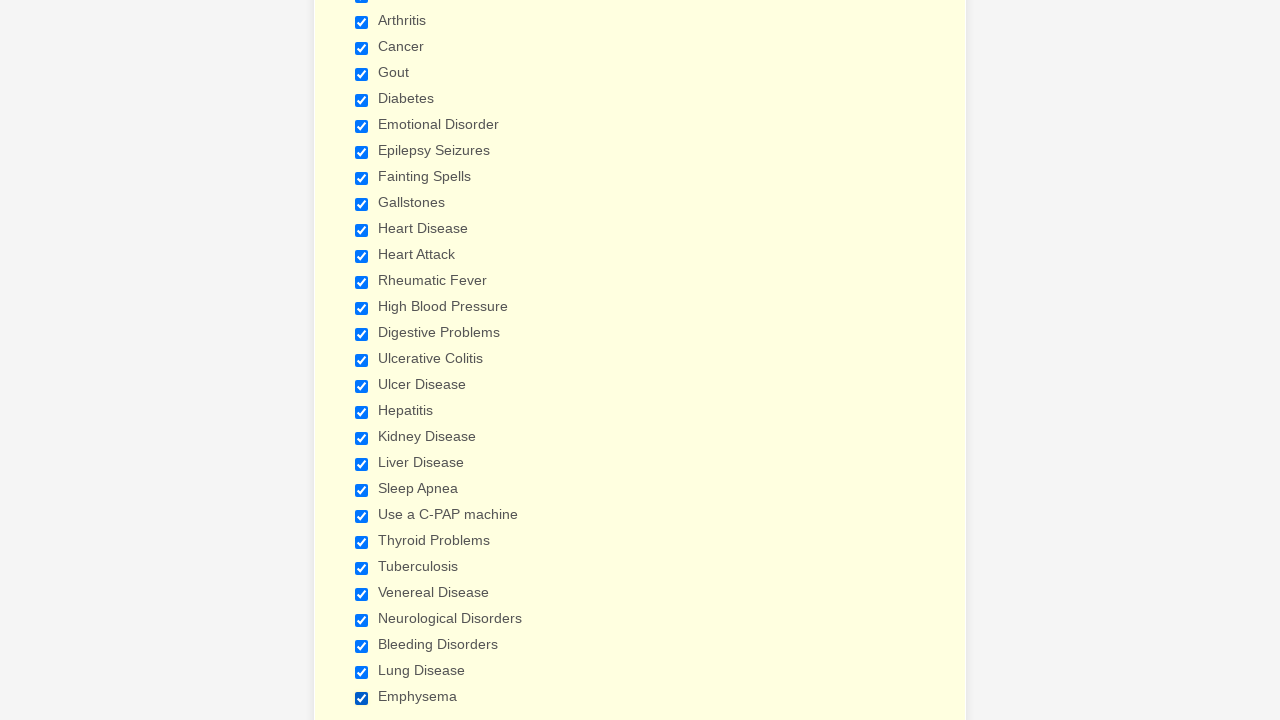

Verified checkbox 7 of 29 is selected
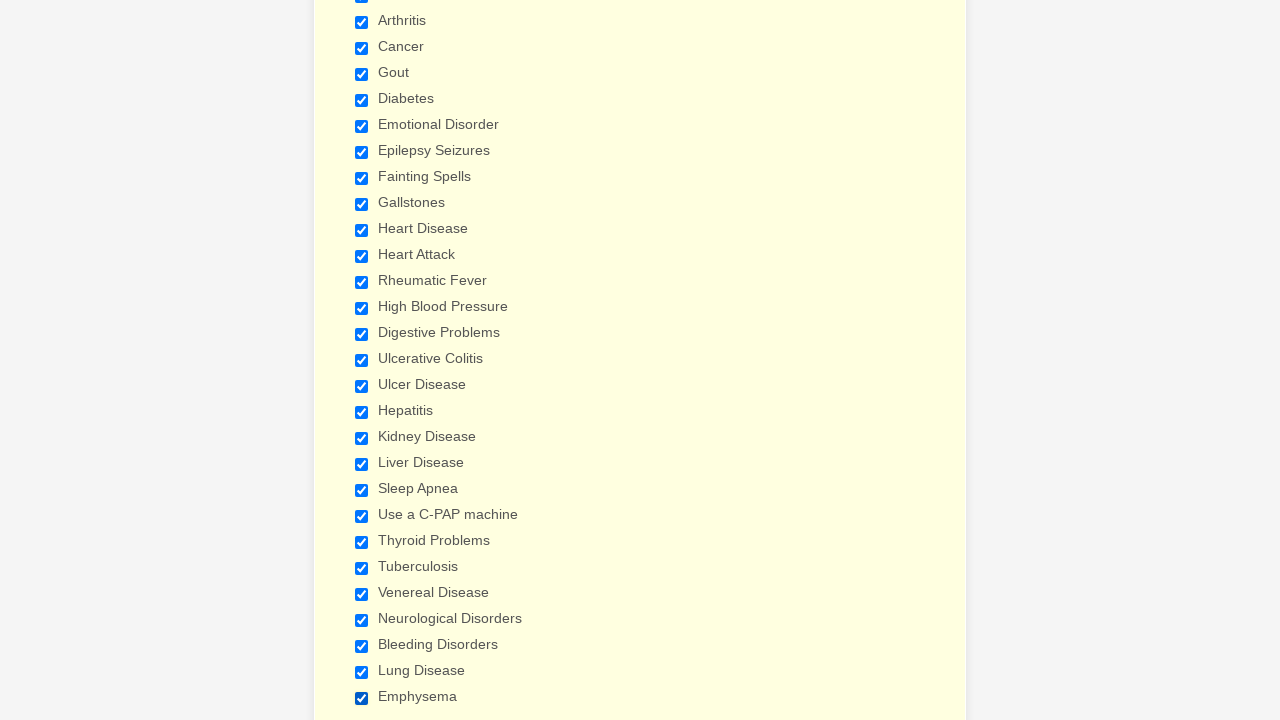

Verified checkbox 8 of 29 is selected
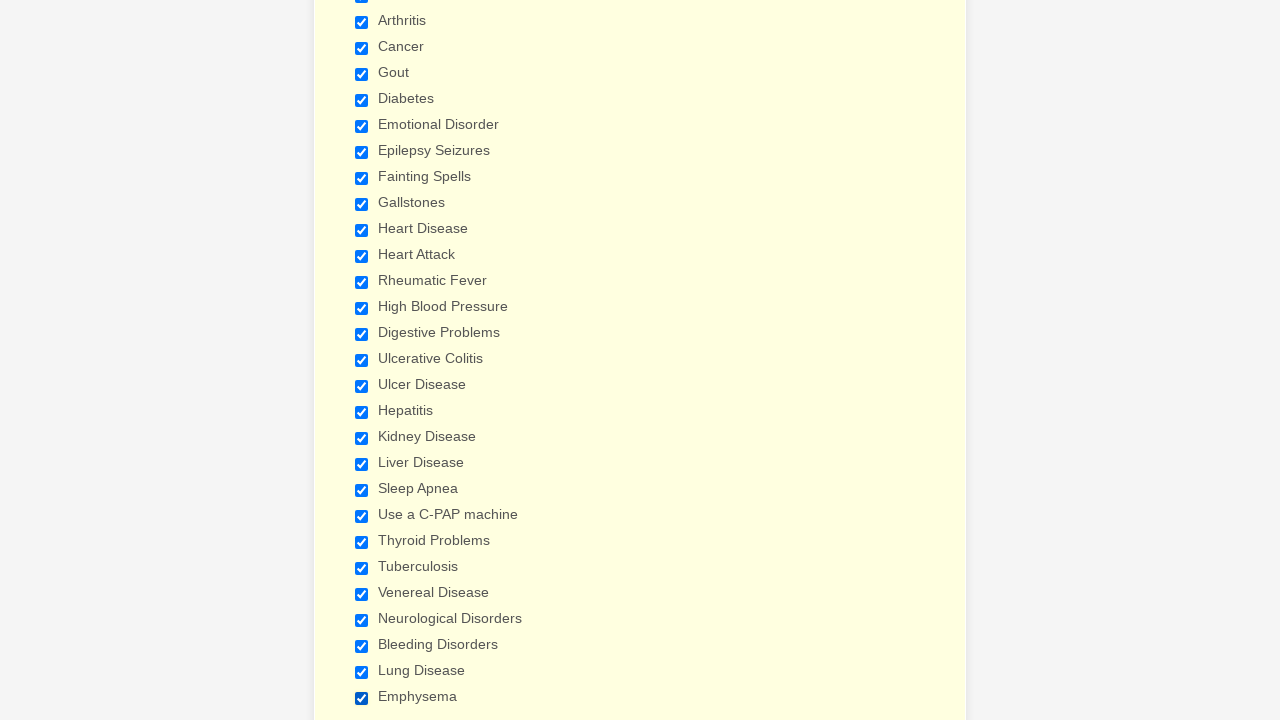

Verified checkbox 9 of 29 is selected
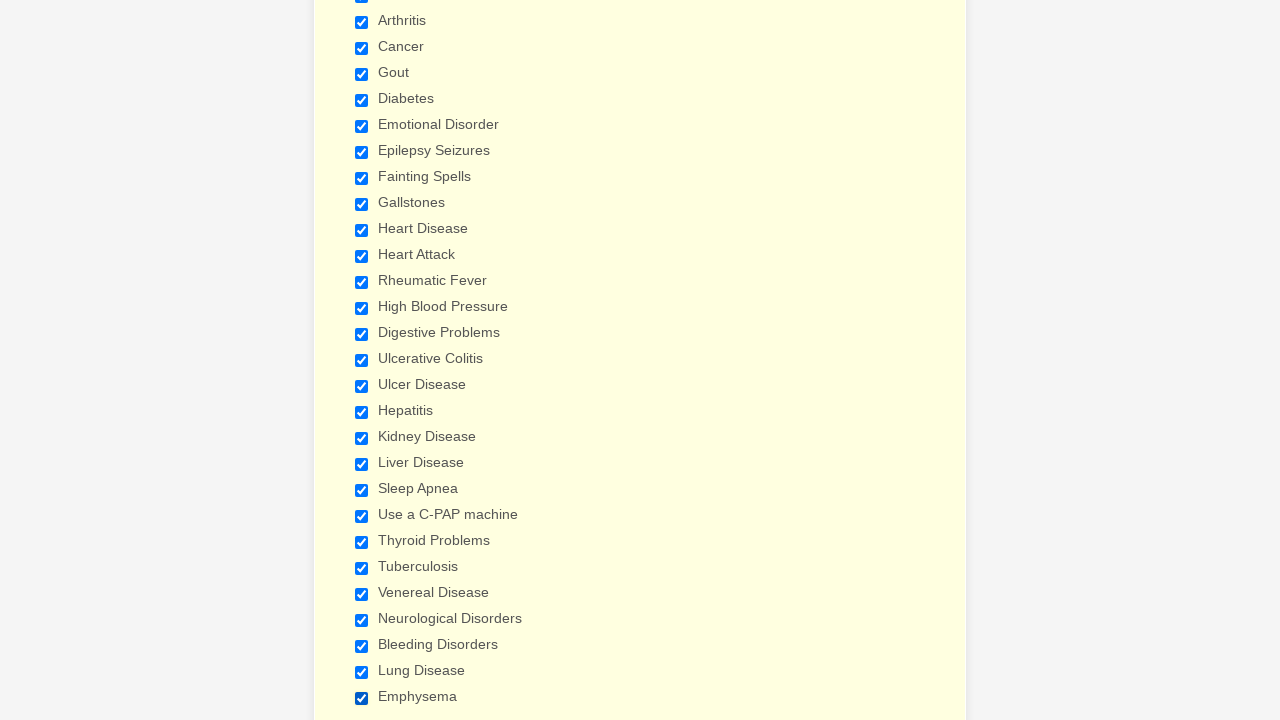

Verified checkbox 10 of 29 is selected
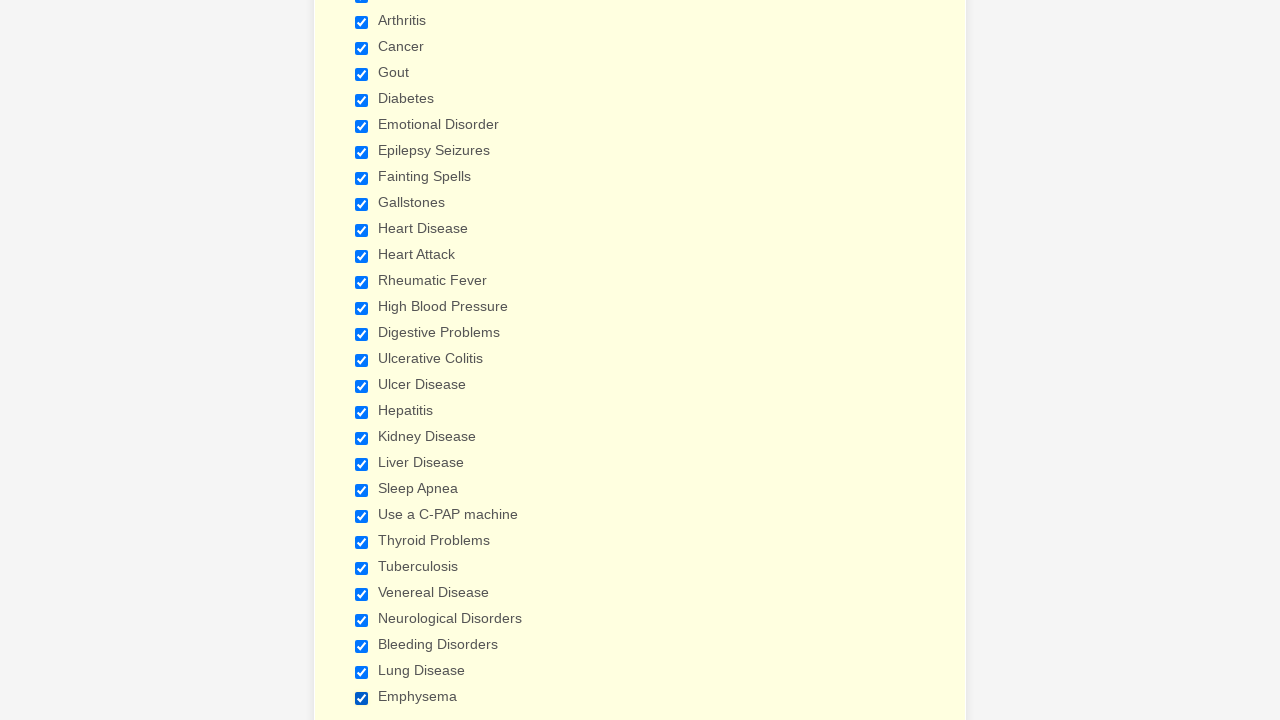

Verified checkbox 11 of 29 is selected
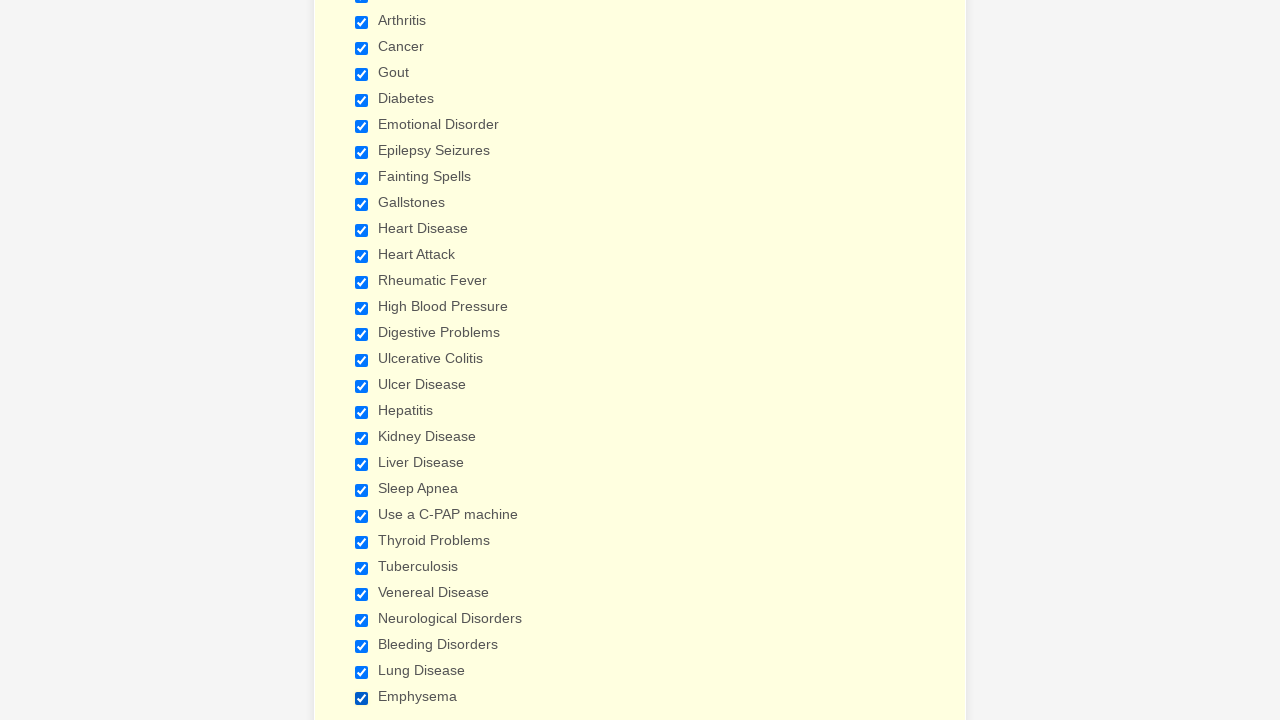

Verified checkbox 12 of 29 is selected
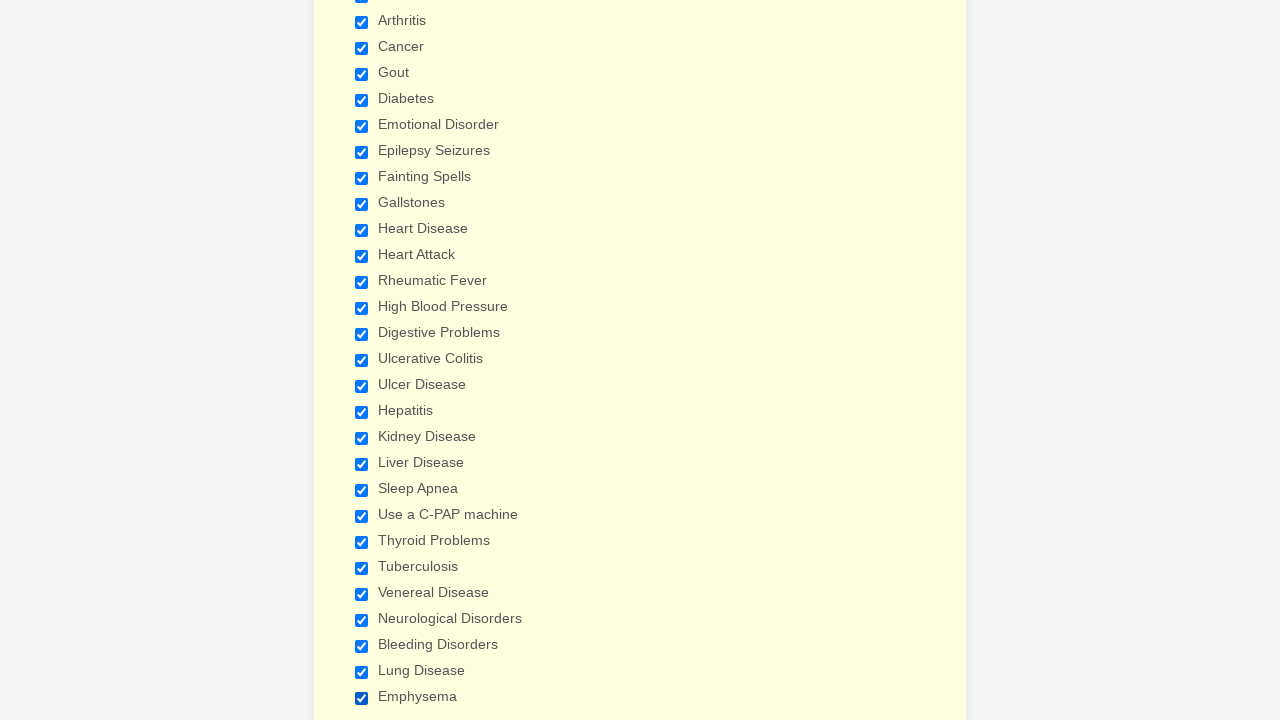

Verified checkbox 13 of 29 is selected
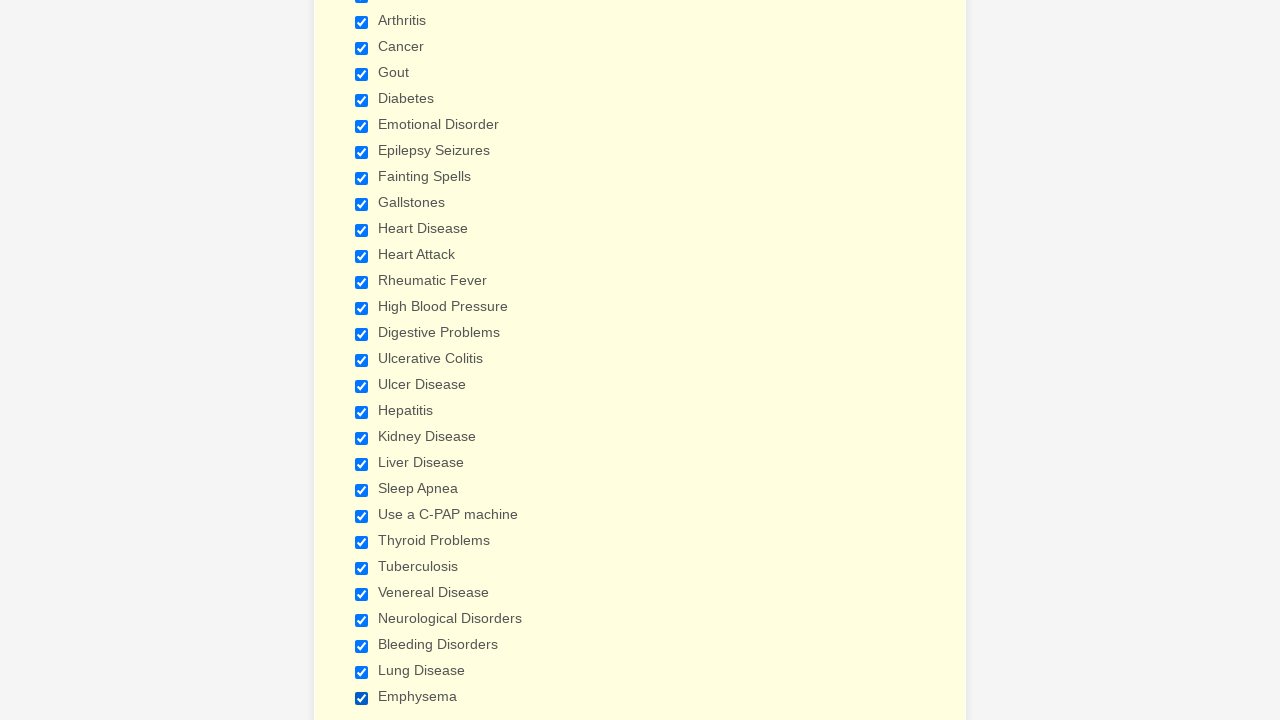

Verified checkbox 14 of 29 is selected
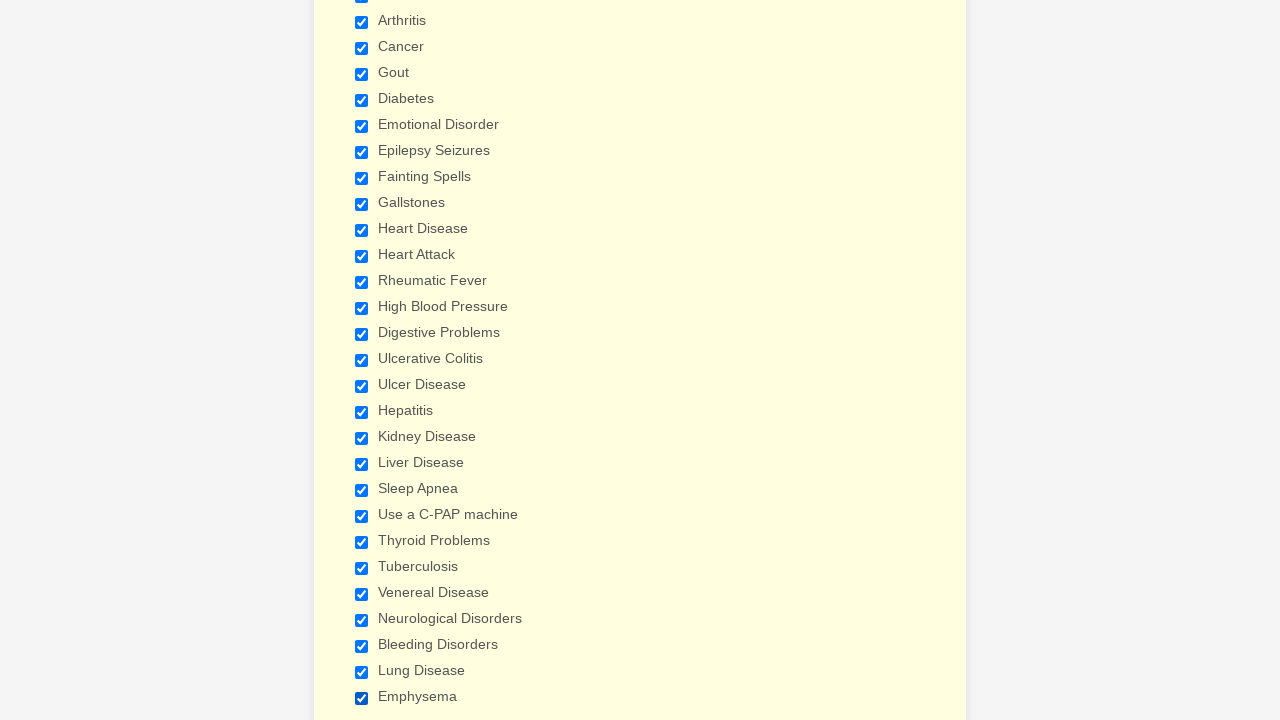

Verified checkbox 15 of 29 is selected
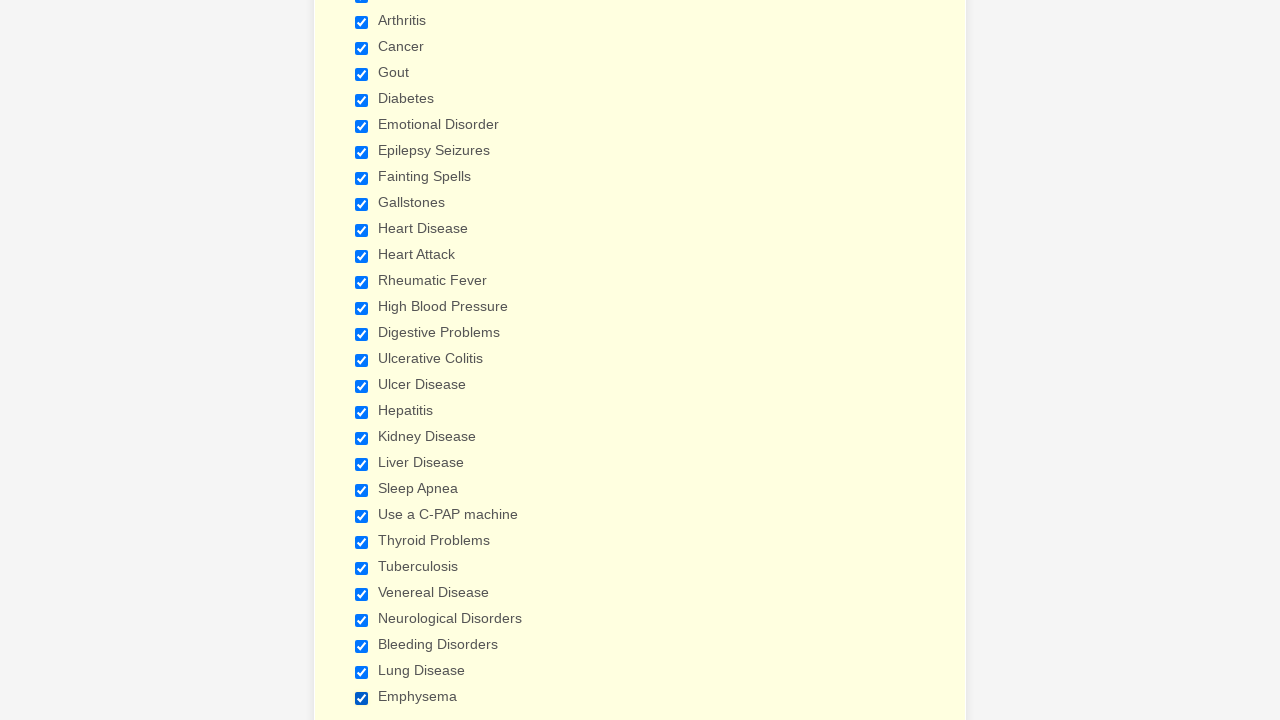

Verified checkbox 16 of 29 is selected
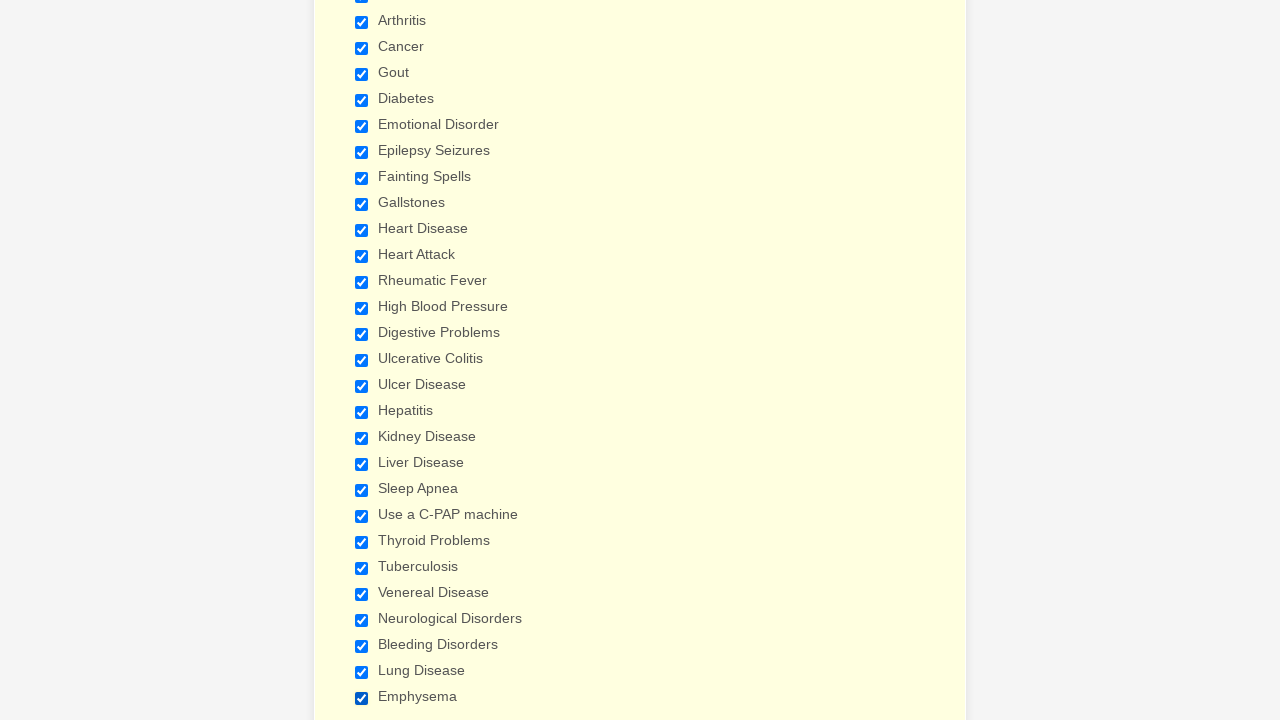

Verified checkbox 17 of 29 is selected
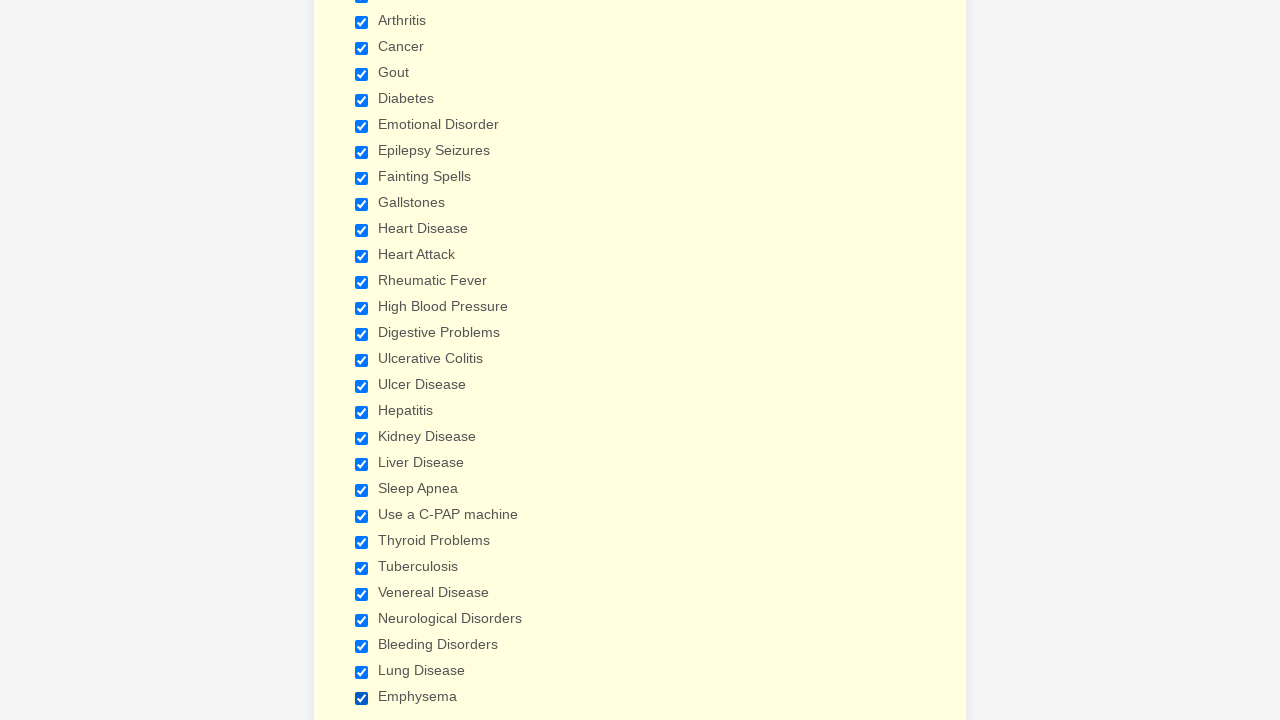

Verified checkbox 18 of 29 is selected
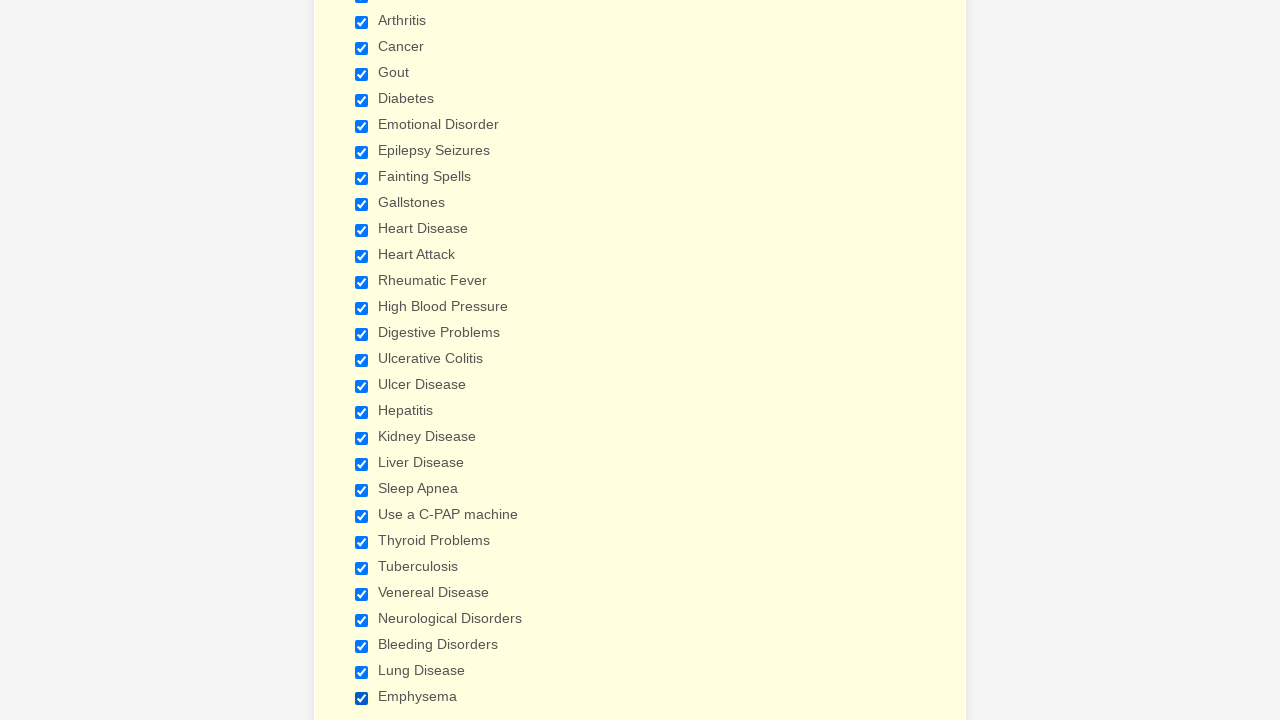

Verified checkbox 19 of 29 is selected
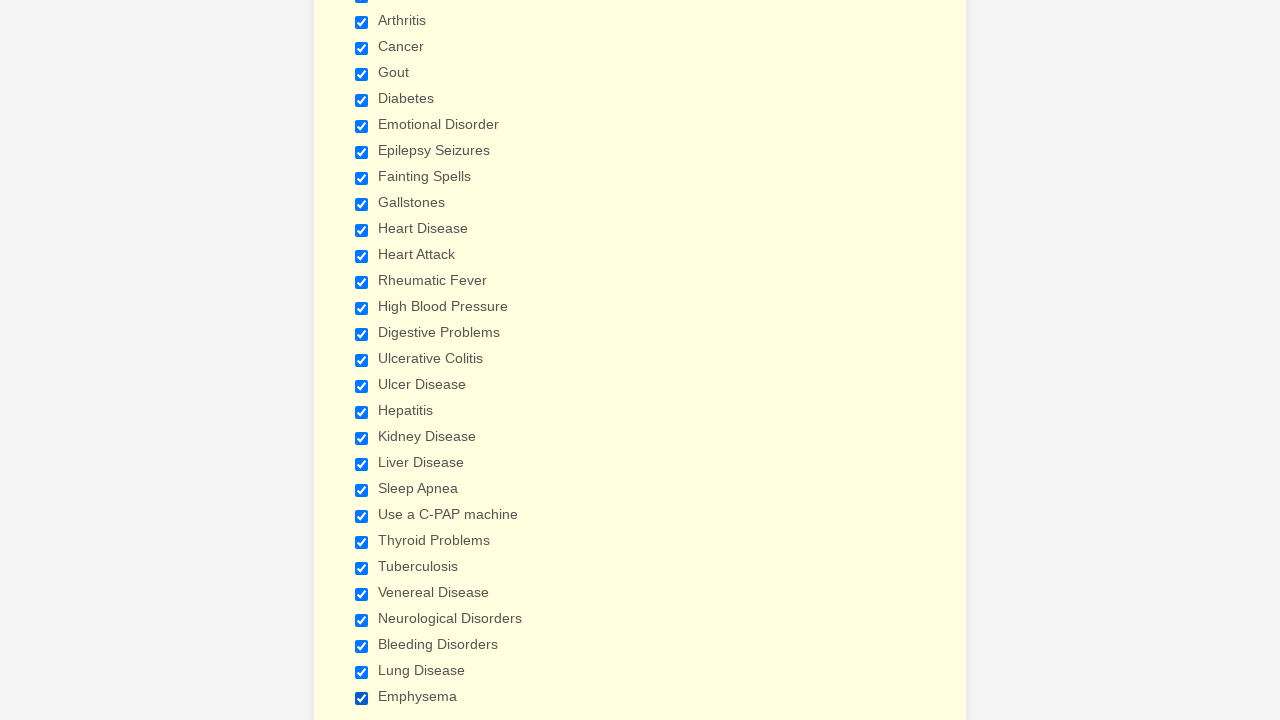

Verified checkbox 20 of 29 is selected
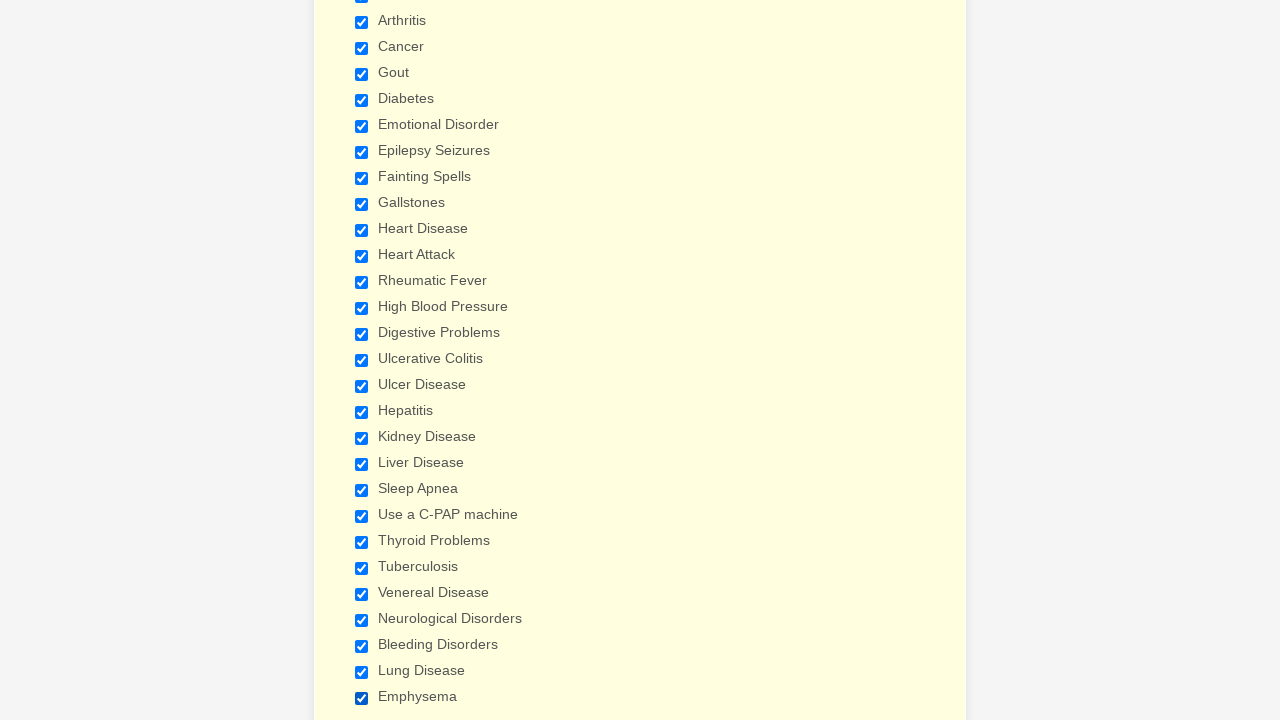

Verified checkbox 21 of 29 is selected
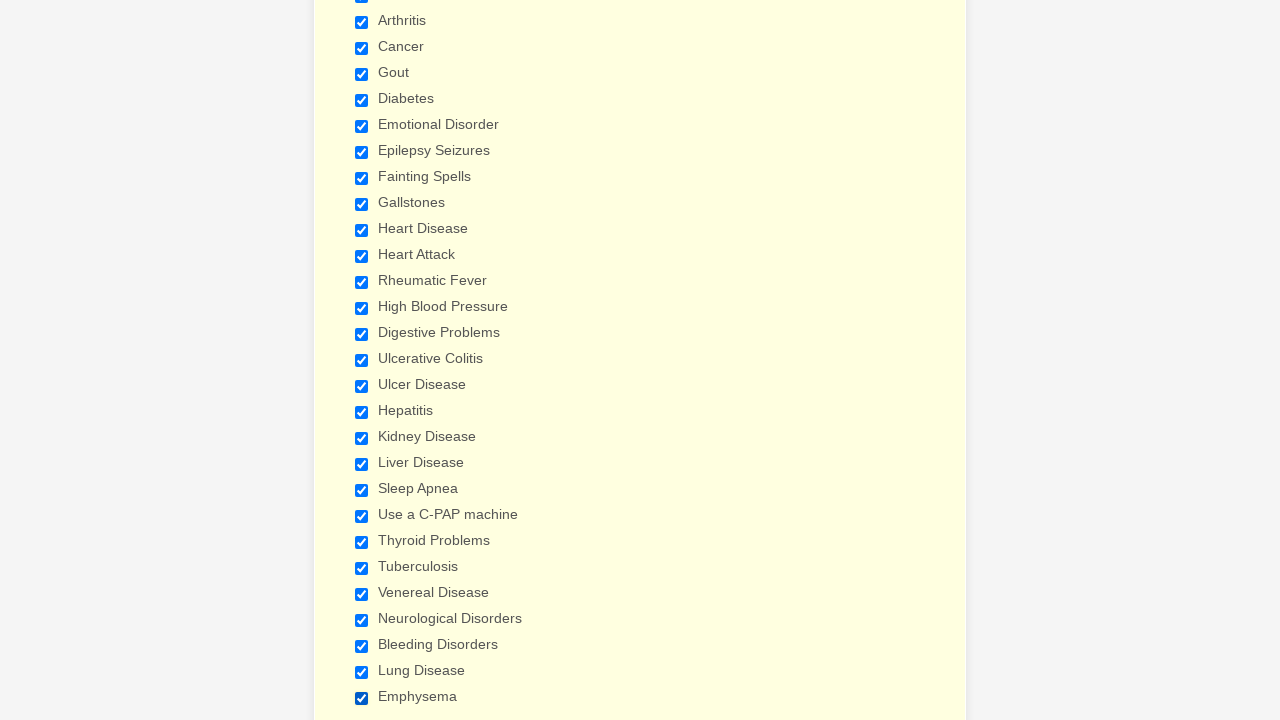

Verified checkbox 22 of 29 is selected
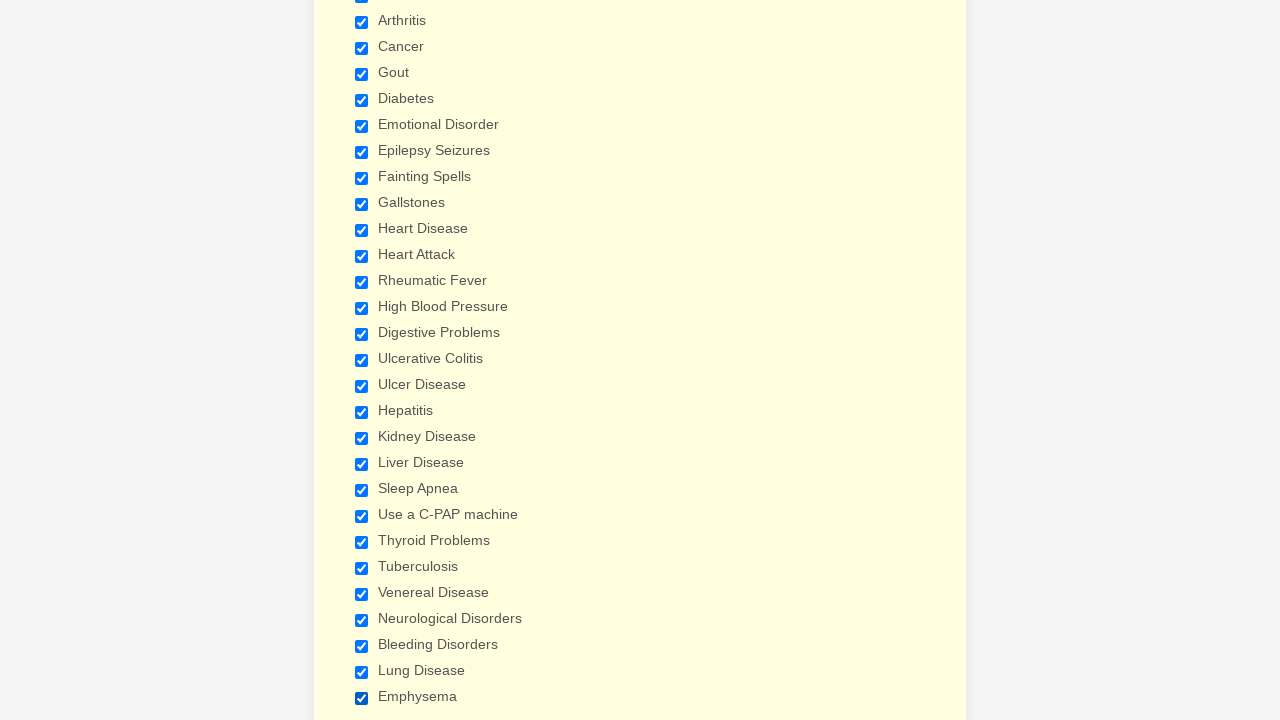

Verified checkbox 23 of 29 is selected
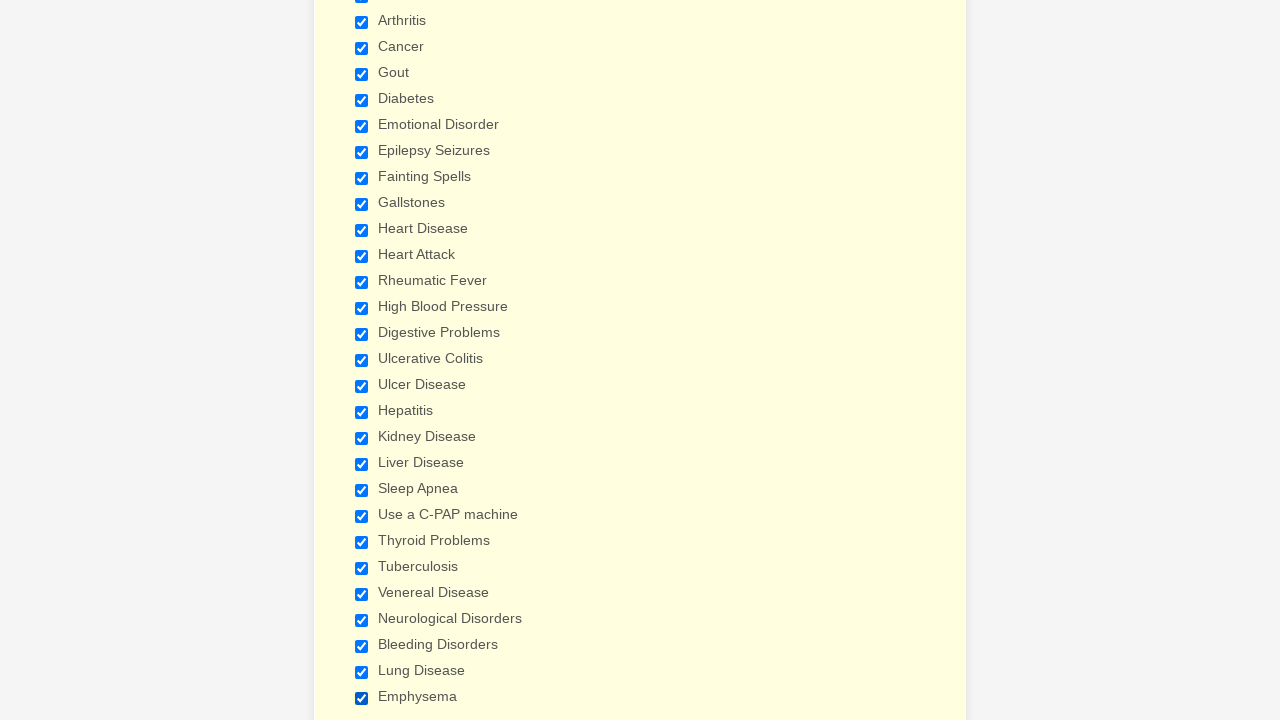

Verified checkbox 24 of 29 is selected
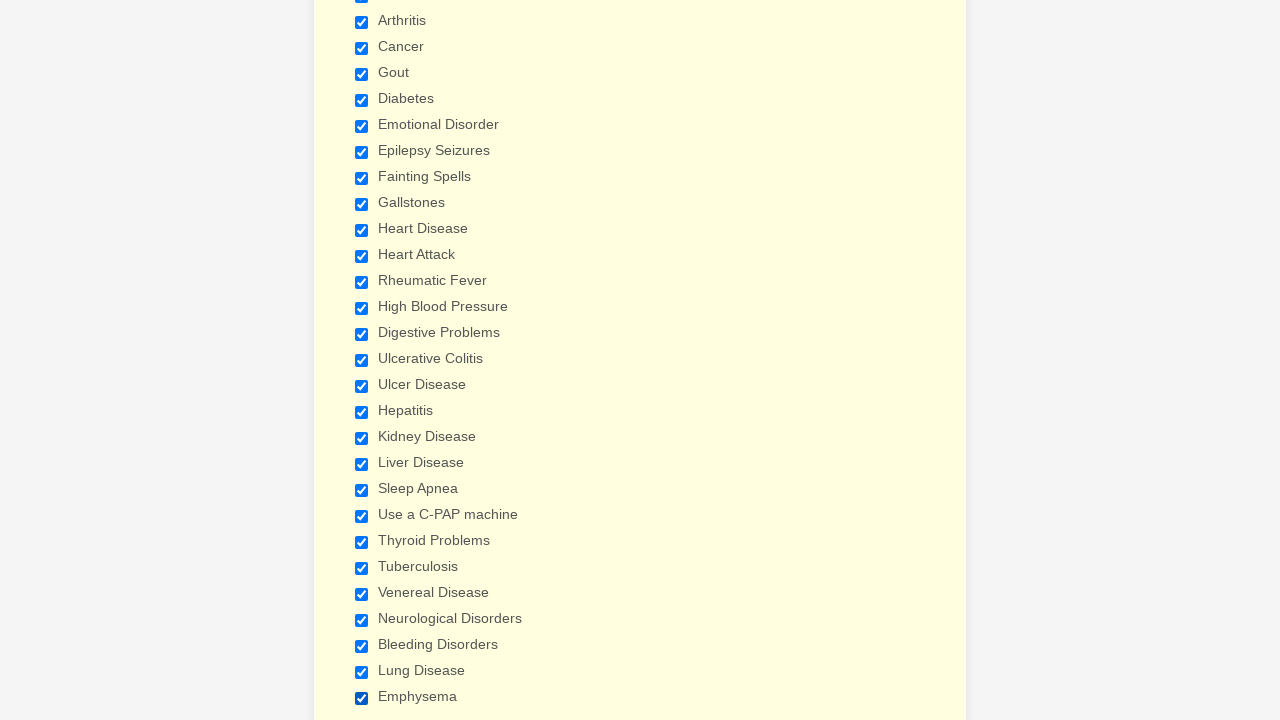

Verified checkbox 25 of 29 is selected
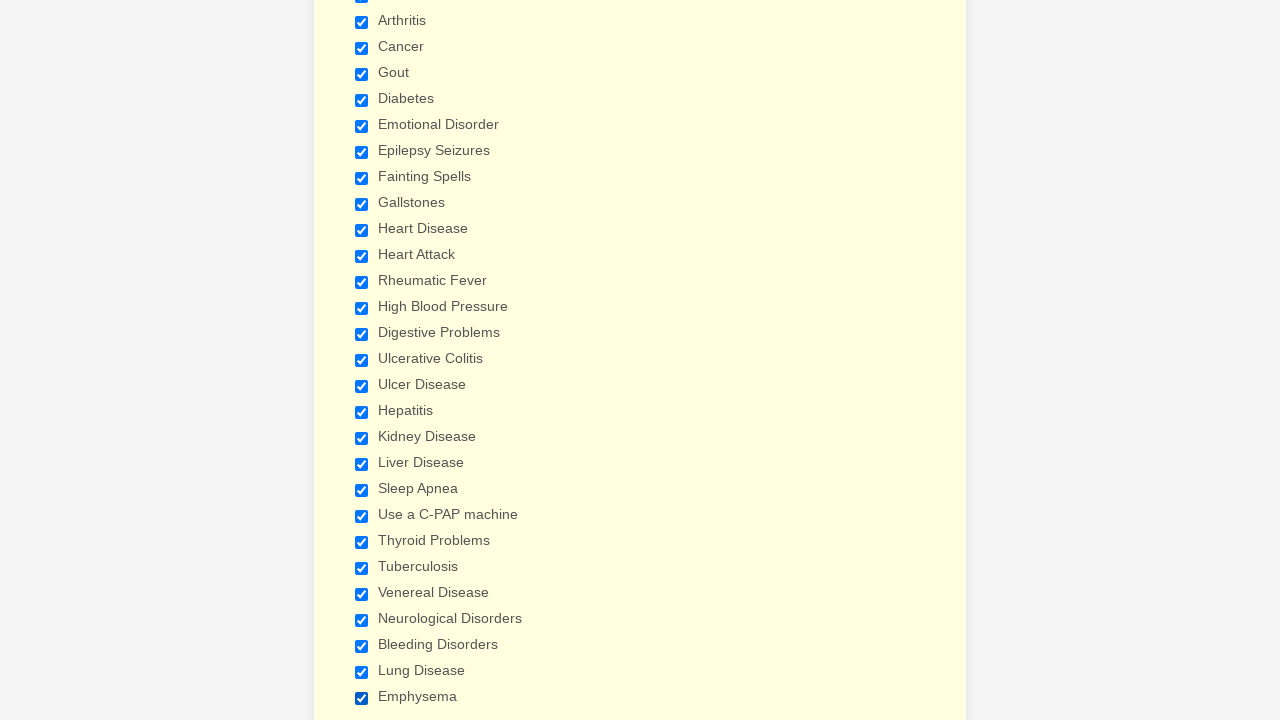

Verified checkbox 26 of 29 is selected
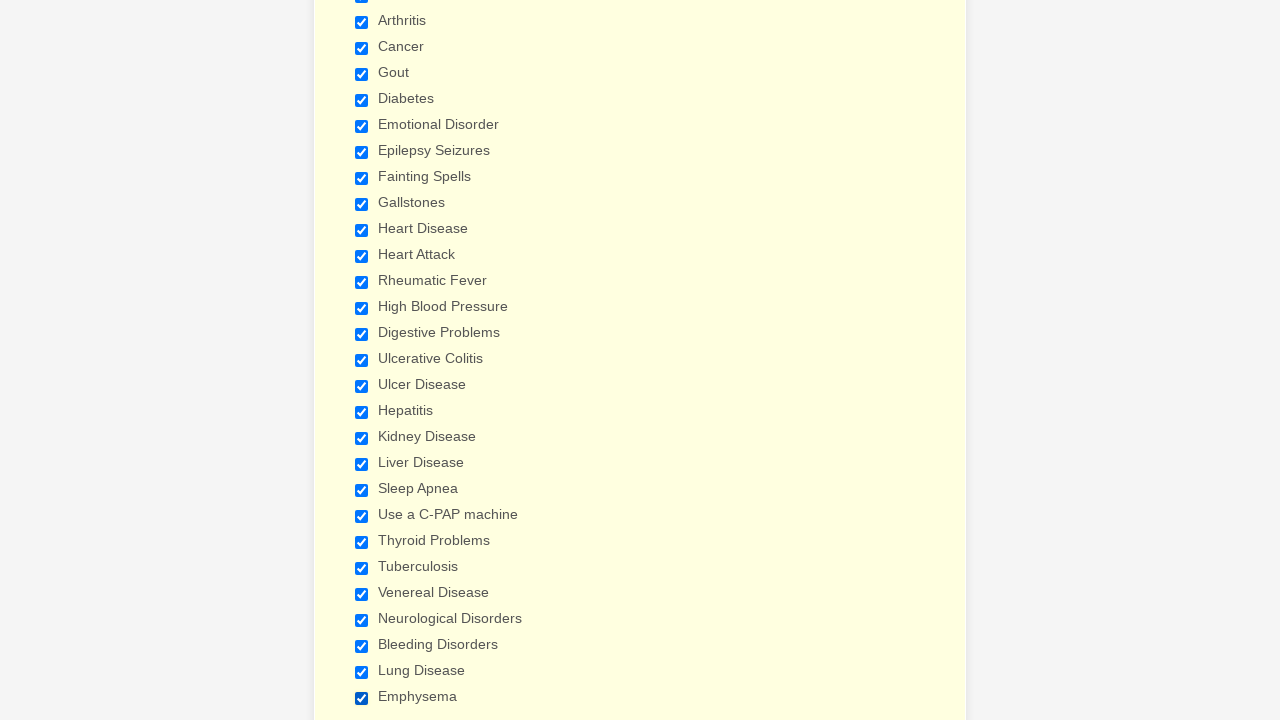

Verified checkbox 27 of 29 is selected
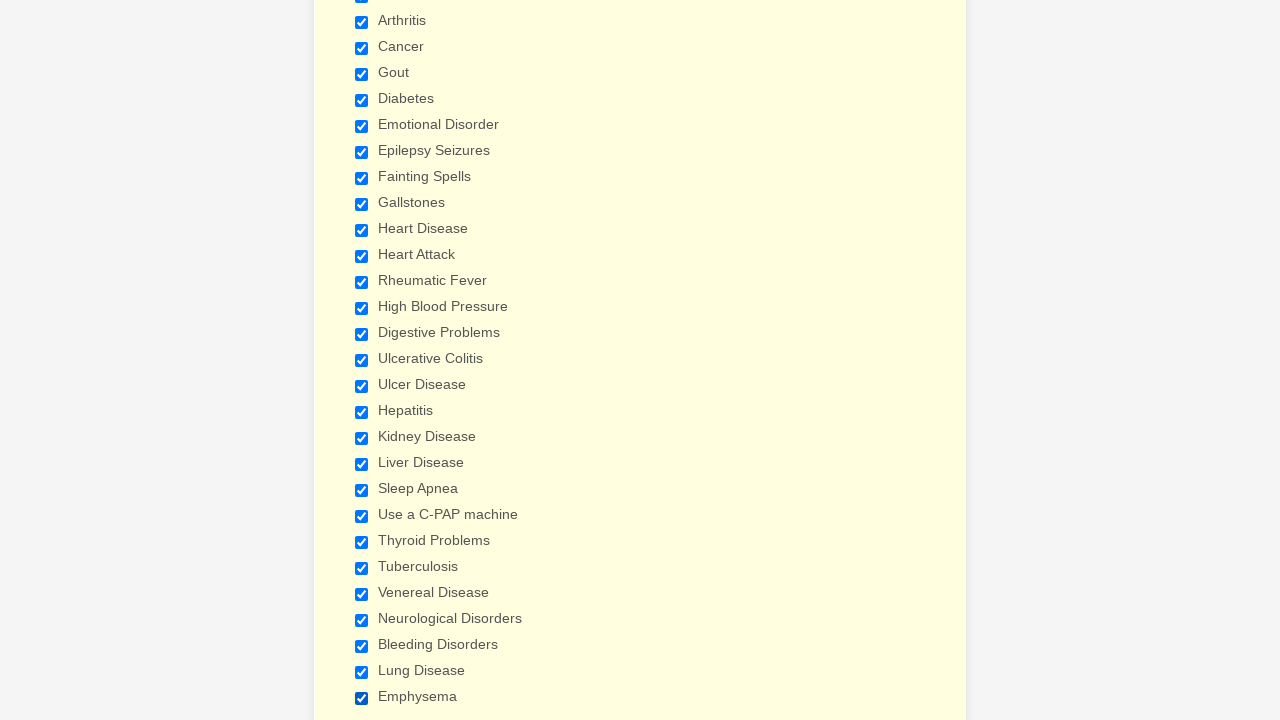

Verified checkbox 28 of 29 is selected
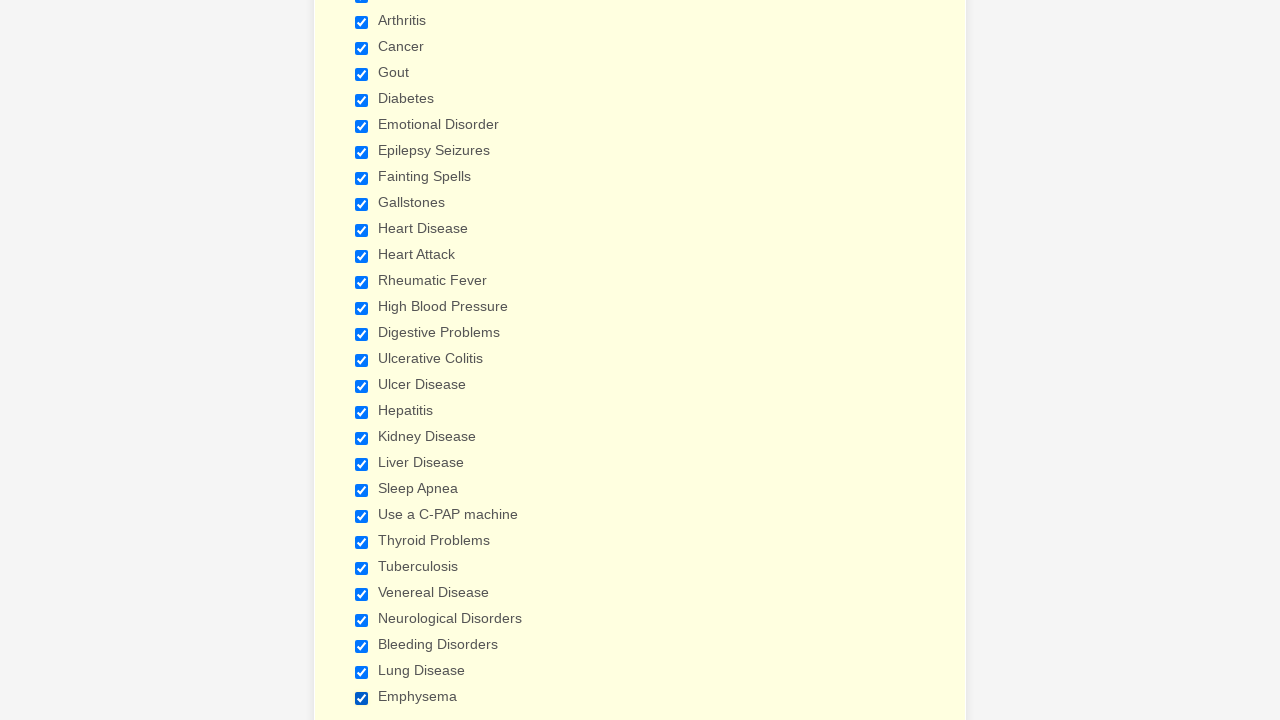

Verified checkbox 29 of 29 is selected
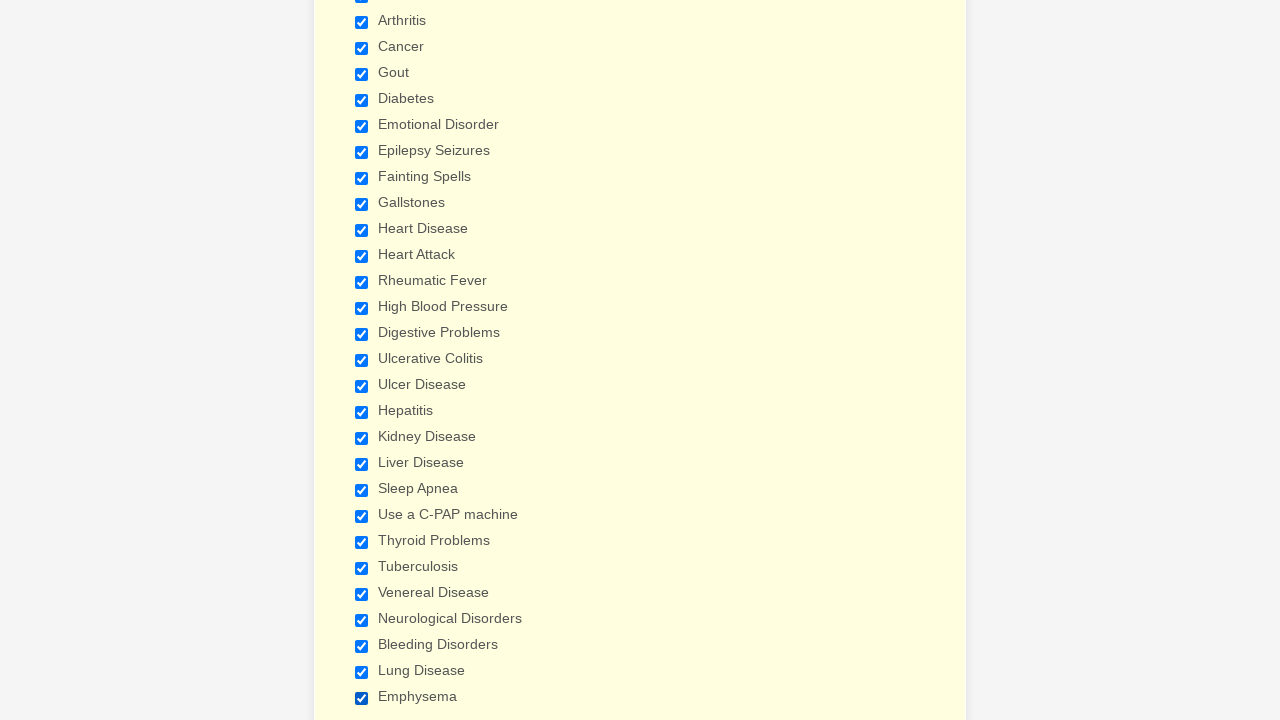

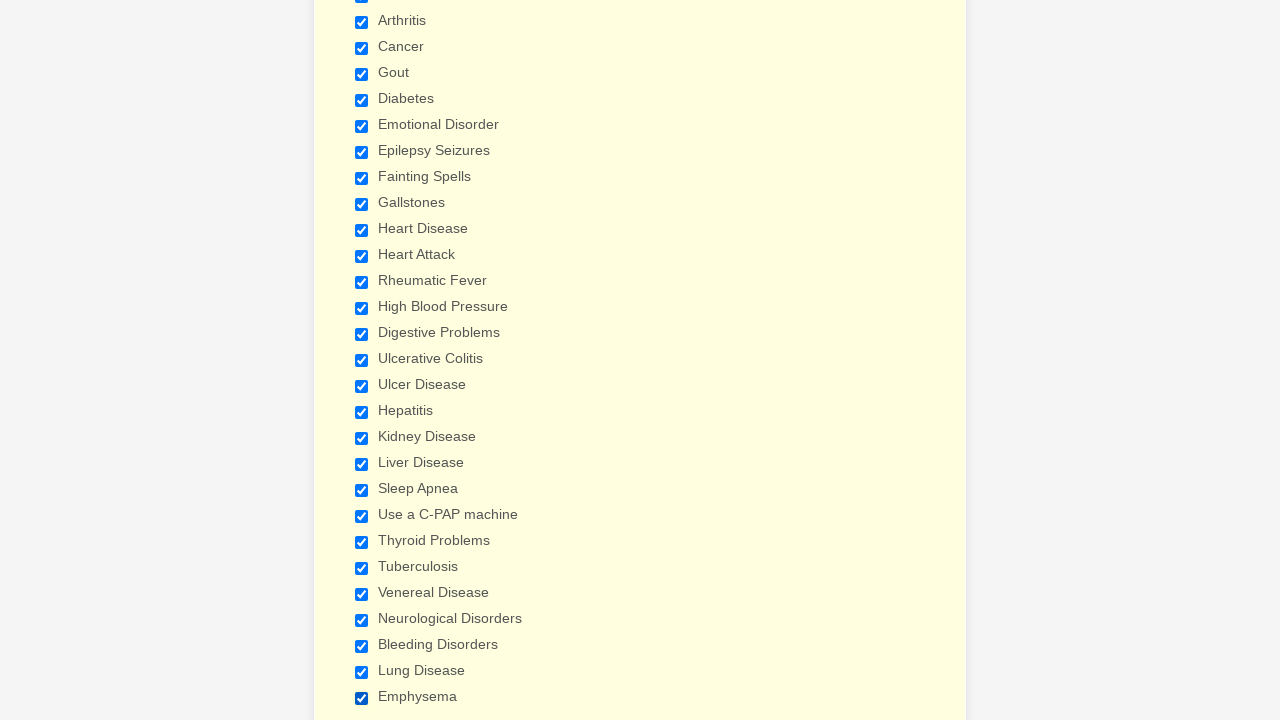